Navigates to a website and scrolls to the bottom of the page, simulating user reading behavior by continuously scrolling until no more content is available.

Starting URL: https://soconsulto.pages.dev/

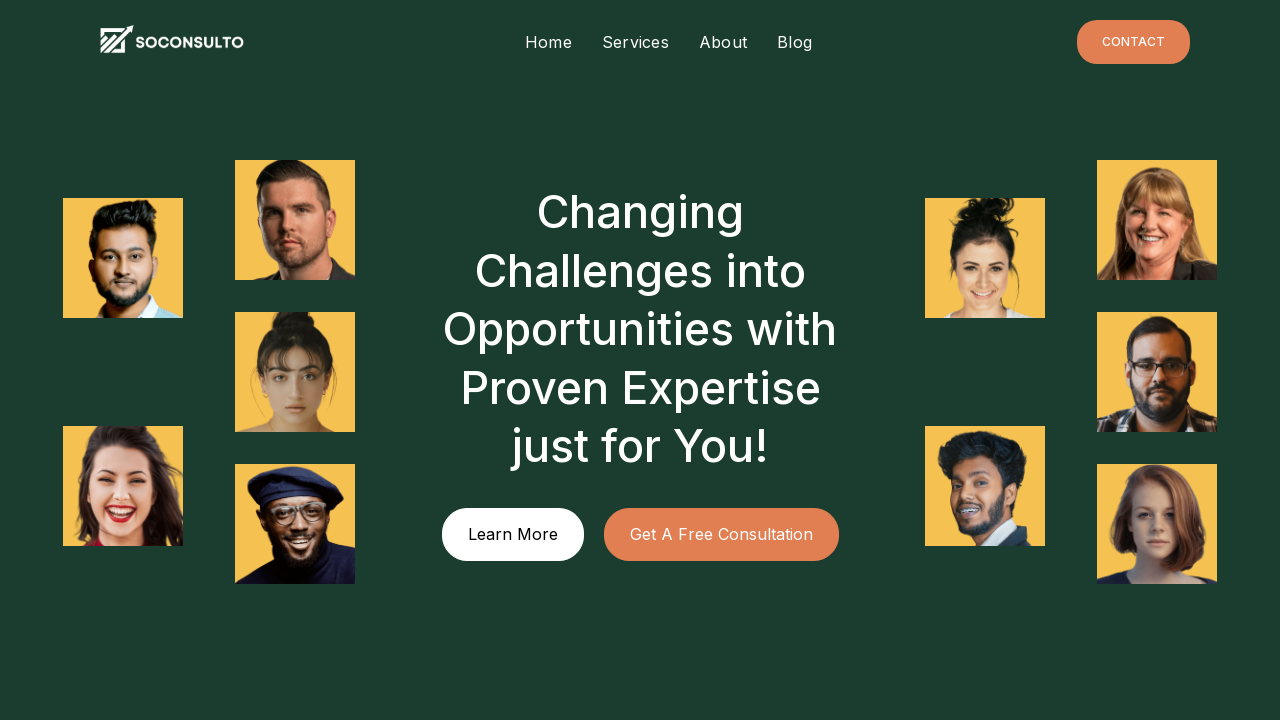

Navigated to https://soconsulto.pages.dev/
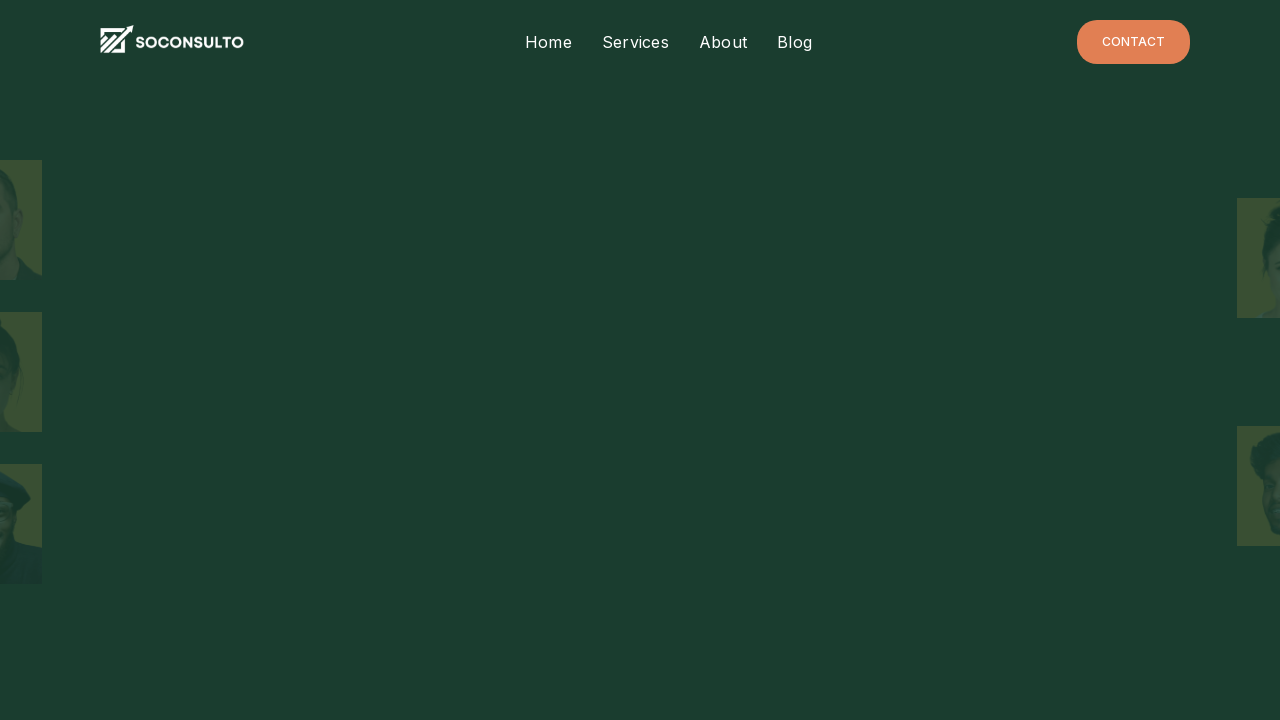

Page loaded and network idle
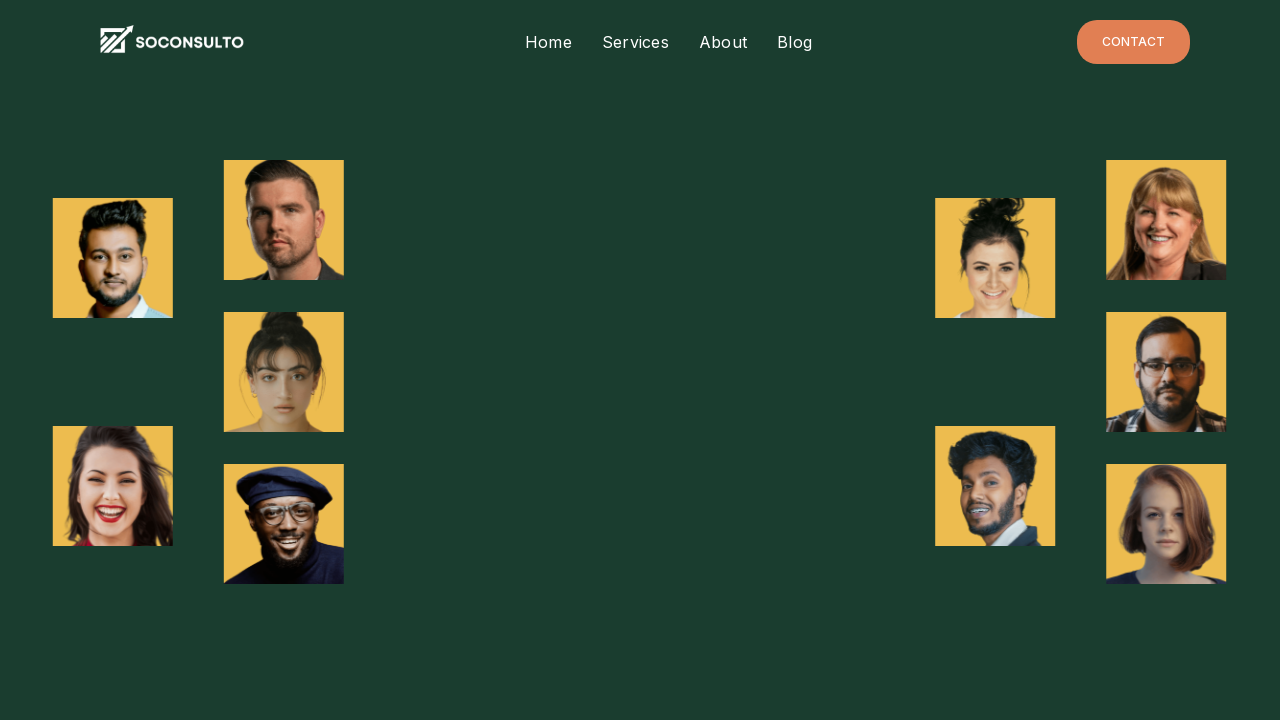

Retrieved current scroll position
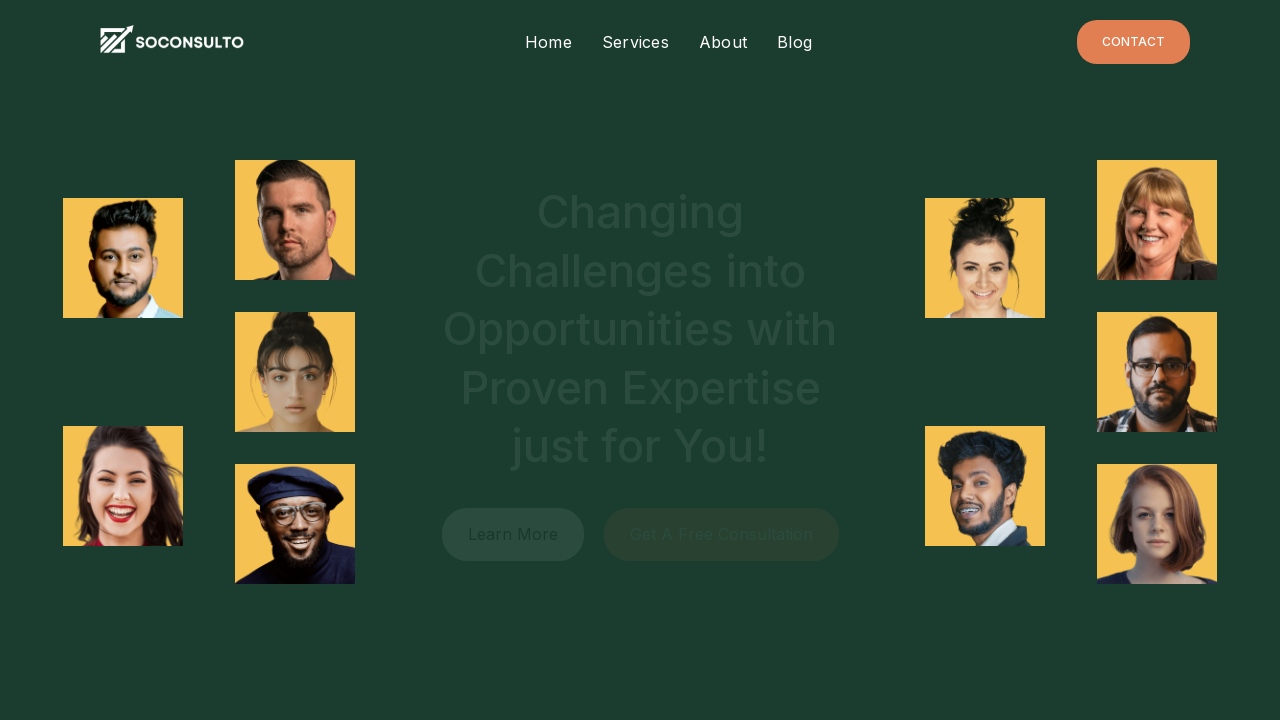

Scrolled down by one screen height
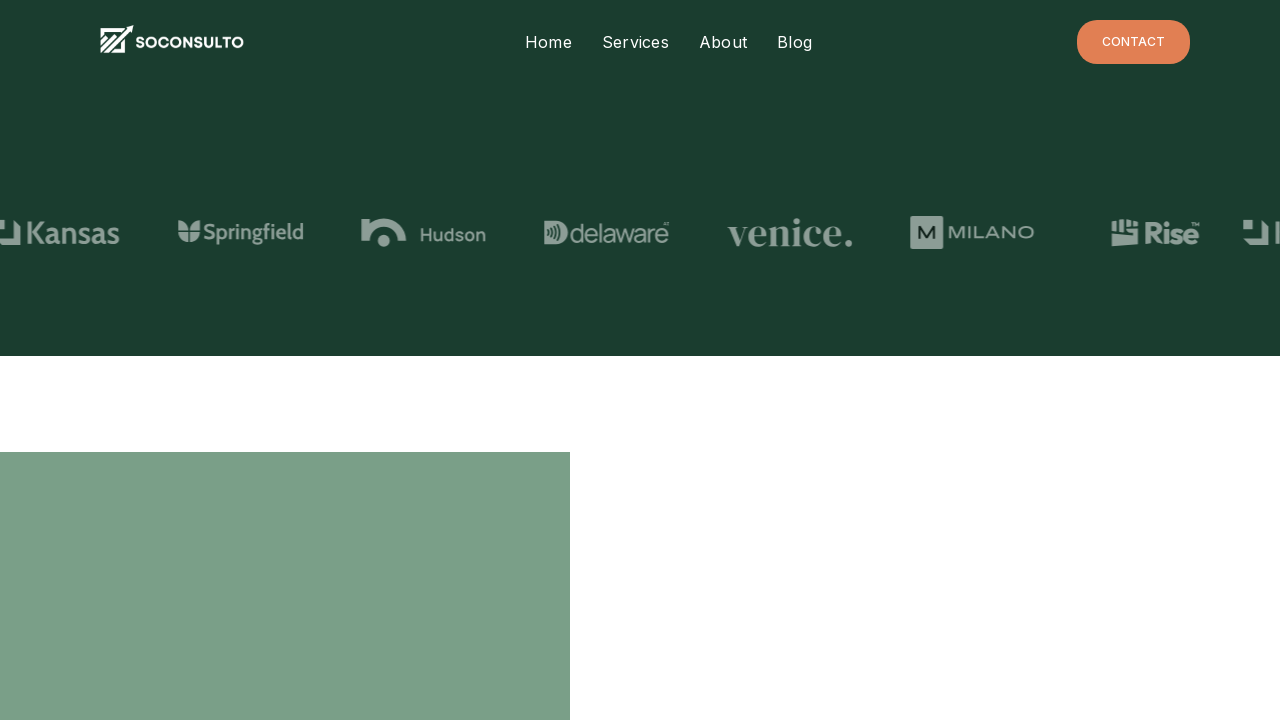

Waited 2 seconds for content to load
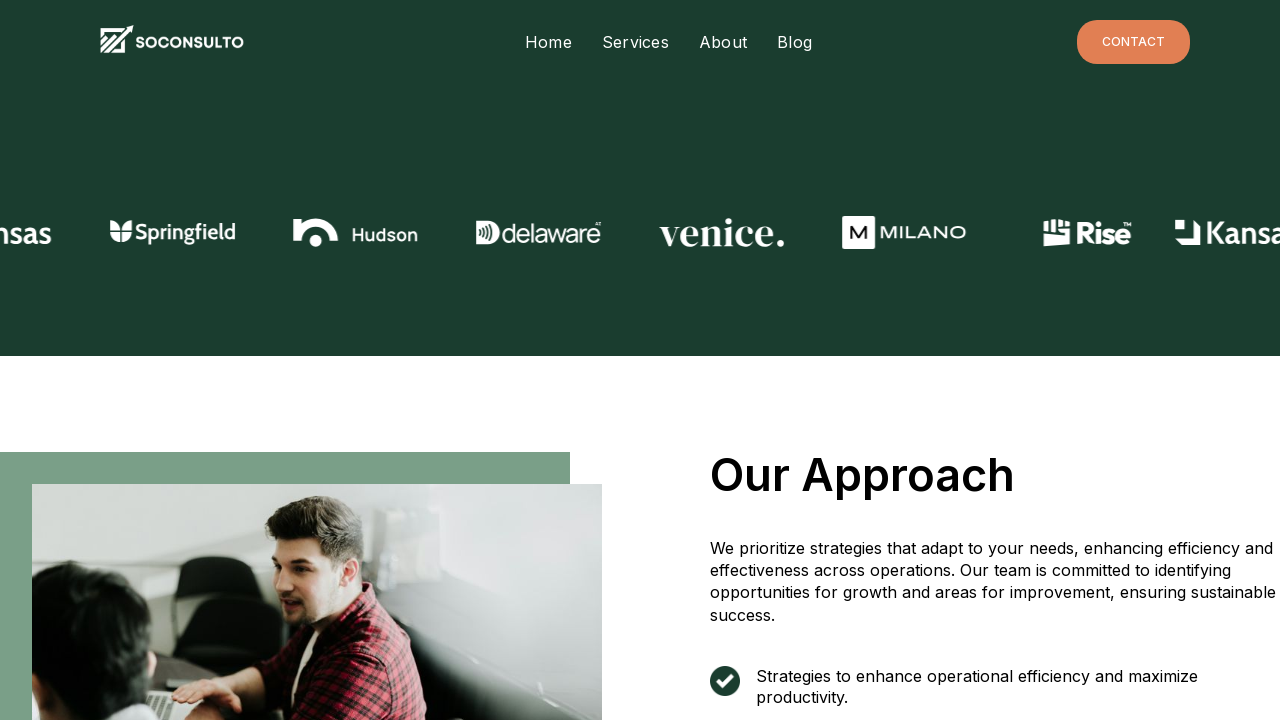

Retrieved new scroll position after scrolling
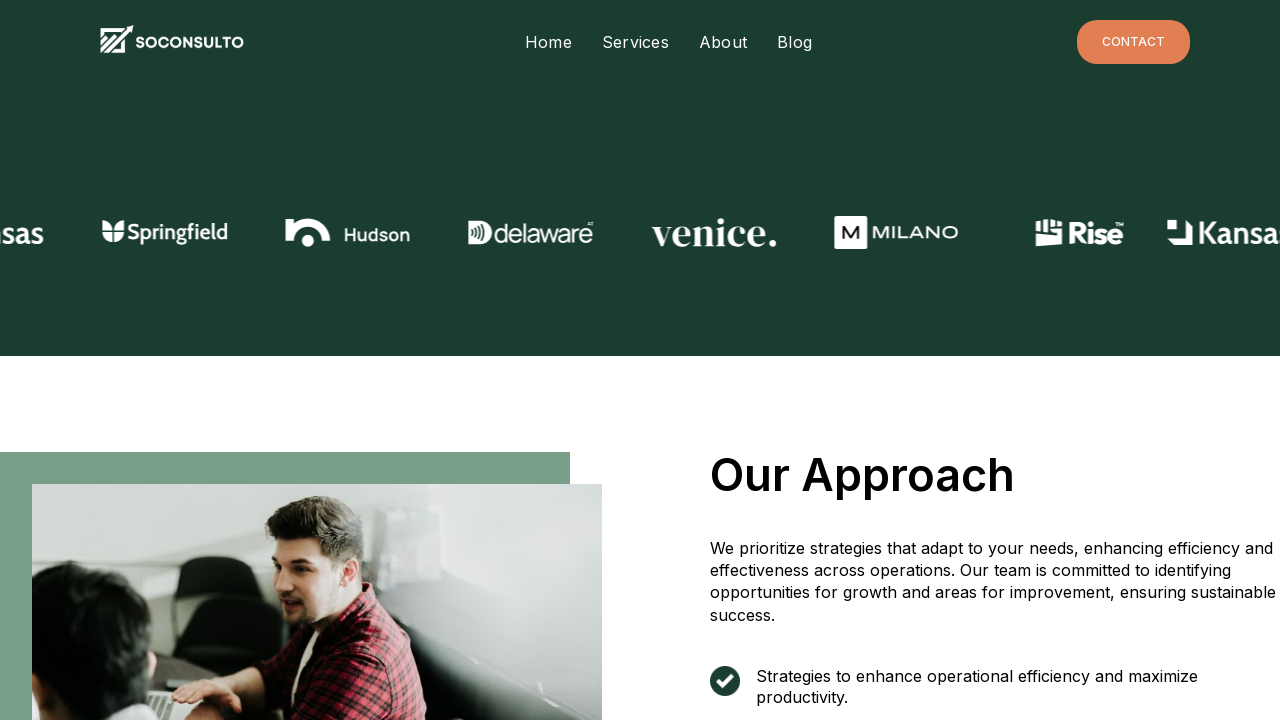

Retrieved current scroll position
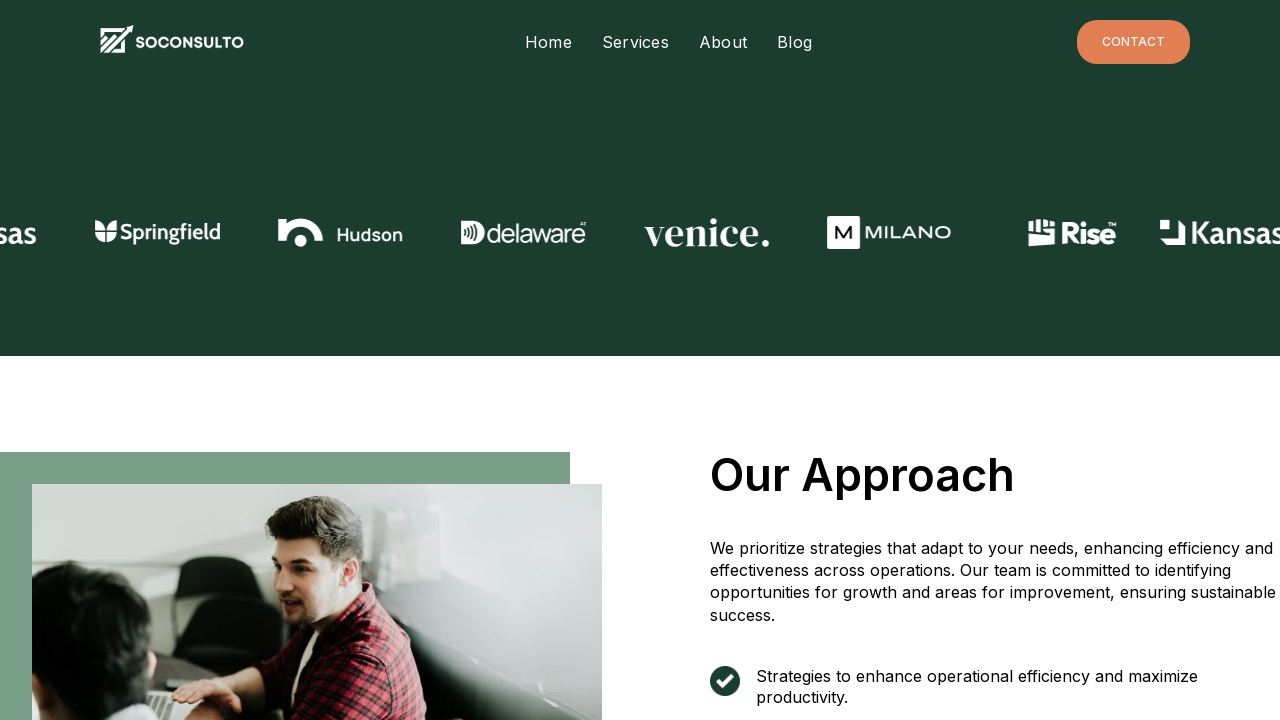

Scrolled down by one screen height
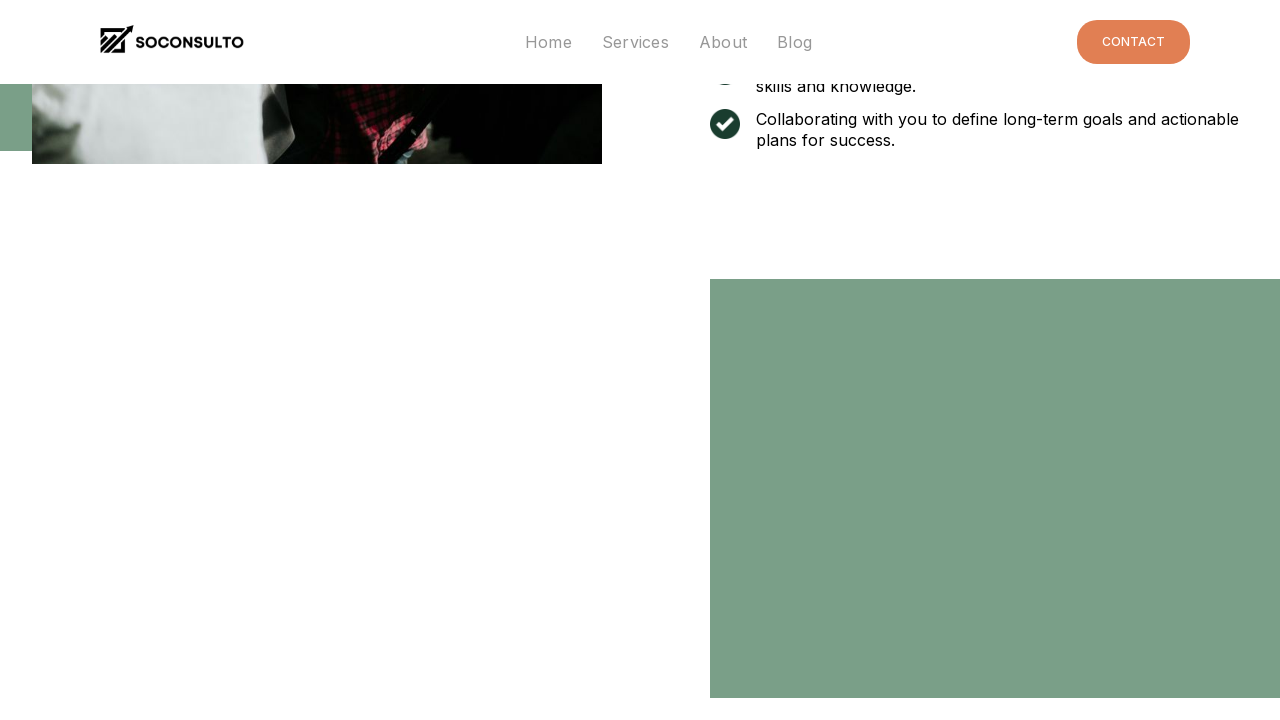

Waited 2 seconds for content to load
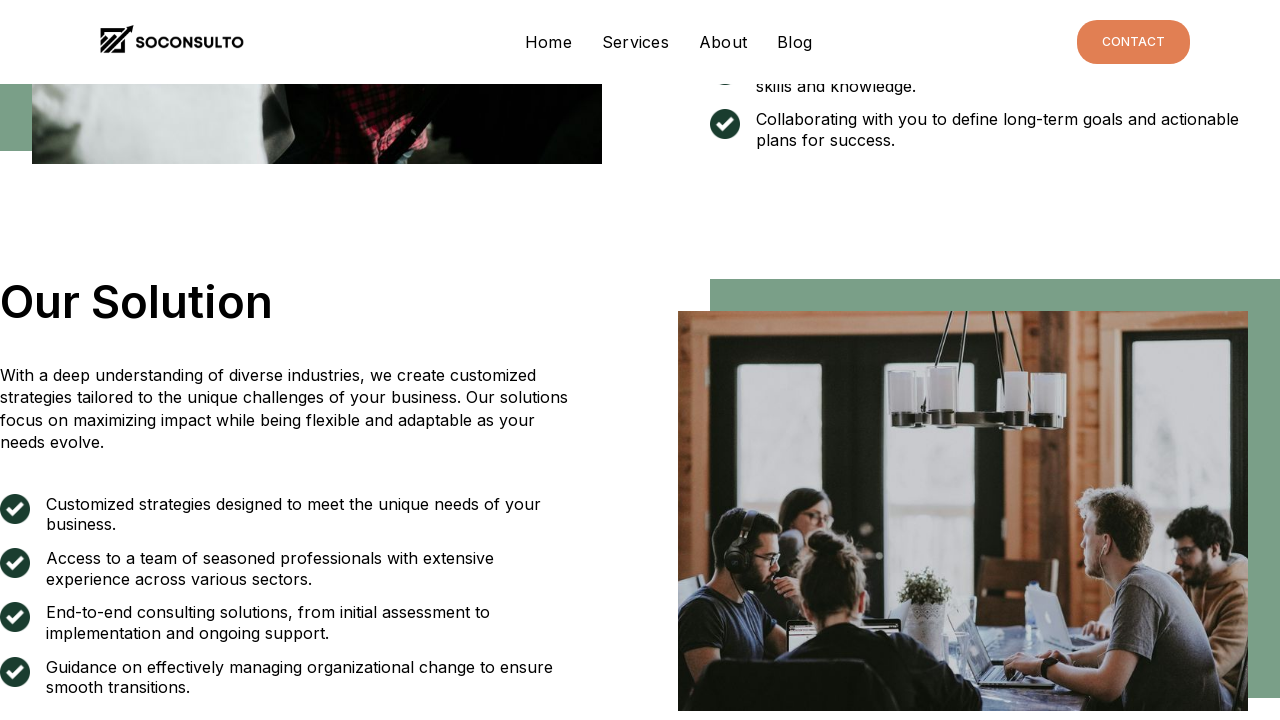

Retrieved new scroll position after scrolling
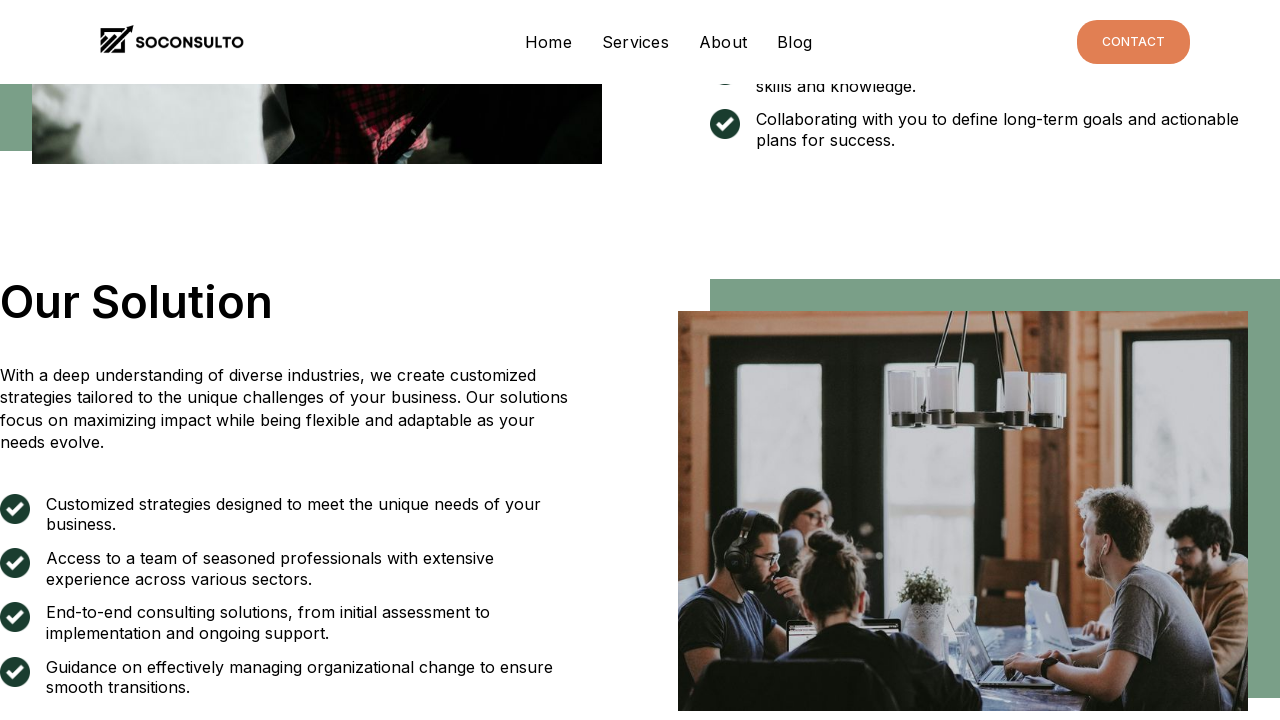

Retrieved current scroll position
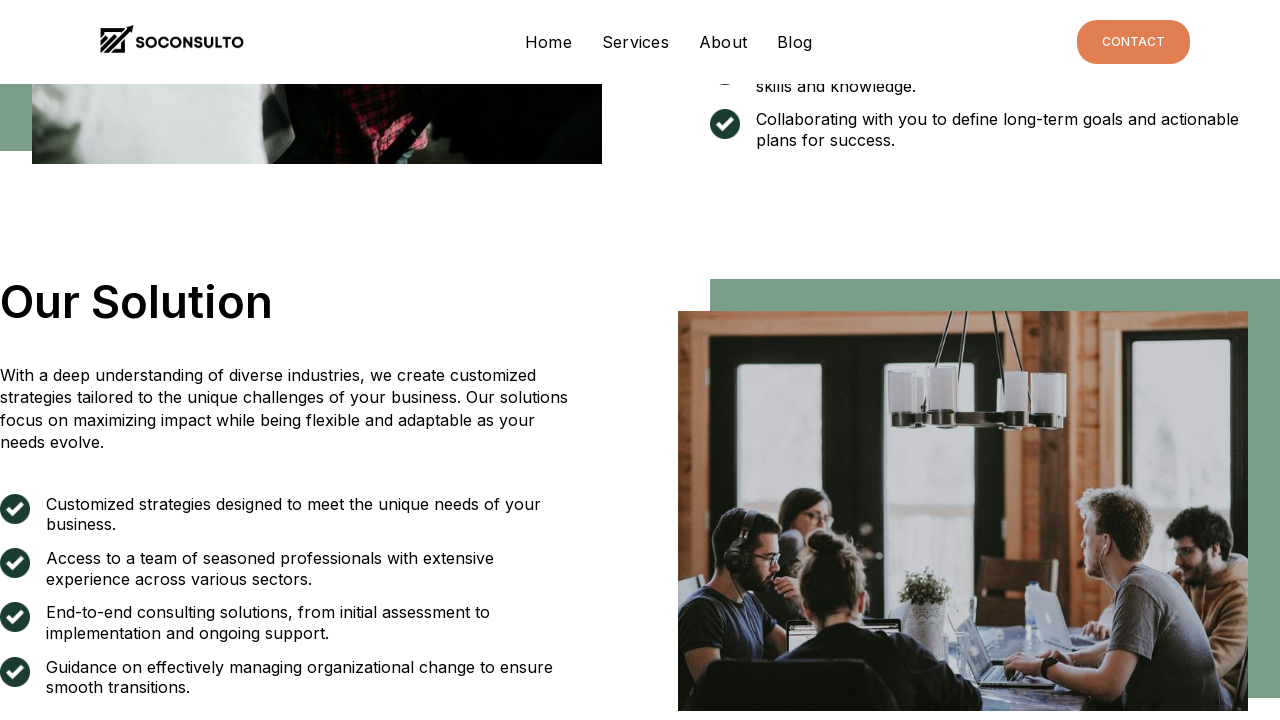

Scrolled down by one screen height
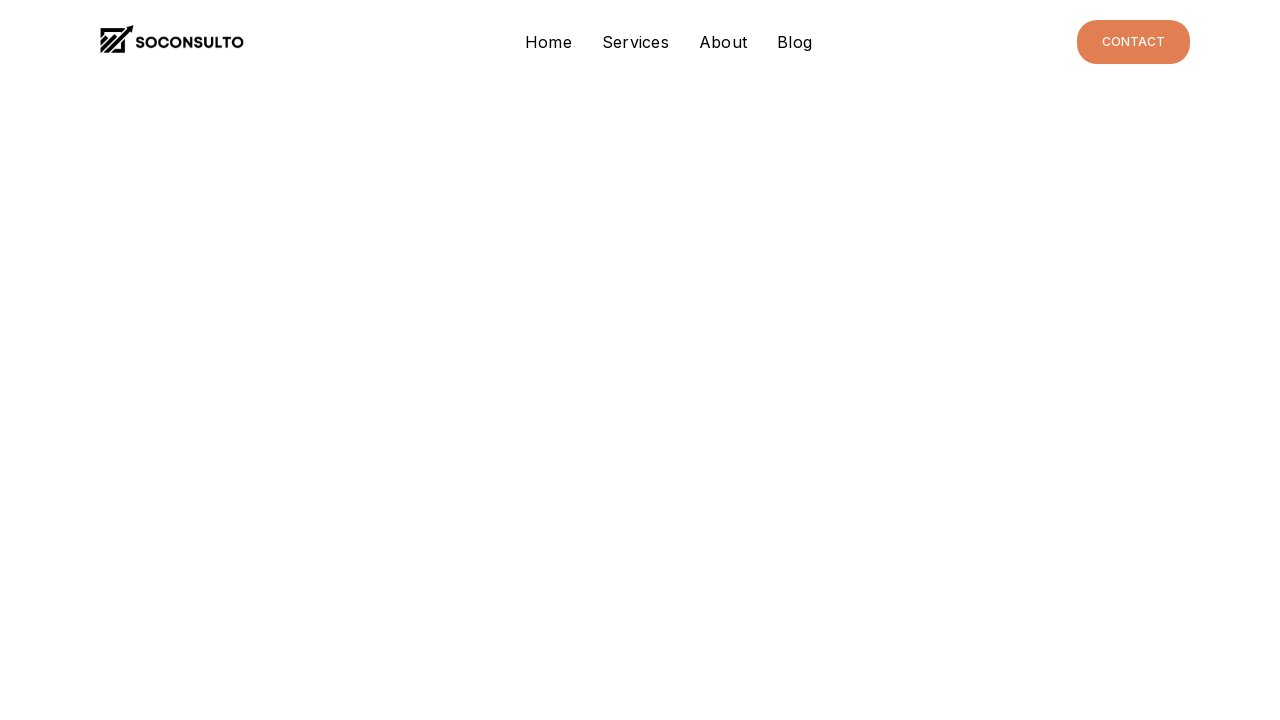

Waited 2 seconds for content to load
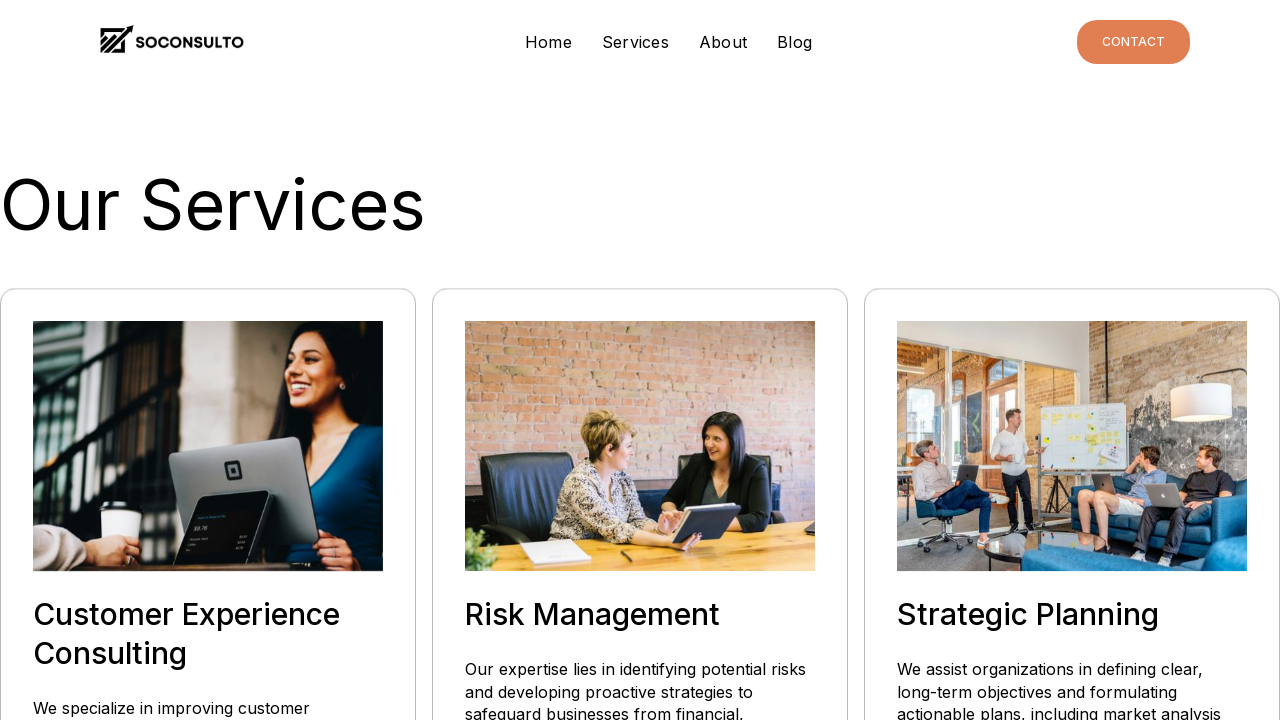

Retrieved new scroll position after scrolling
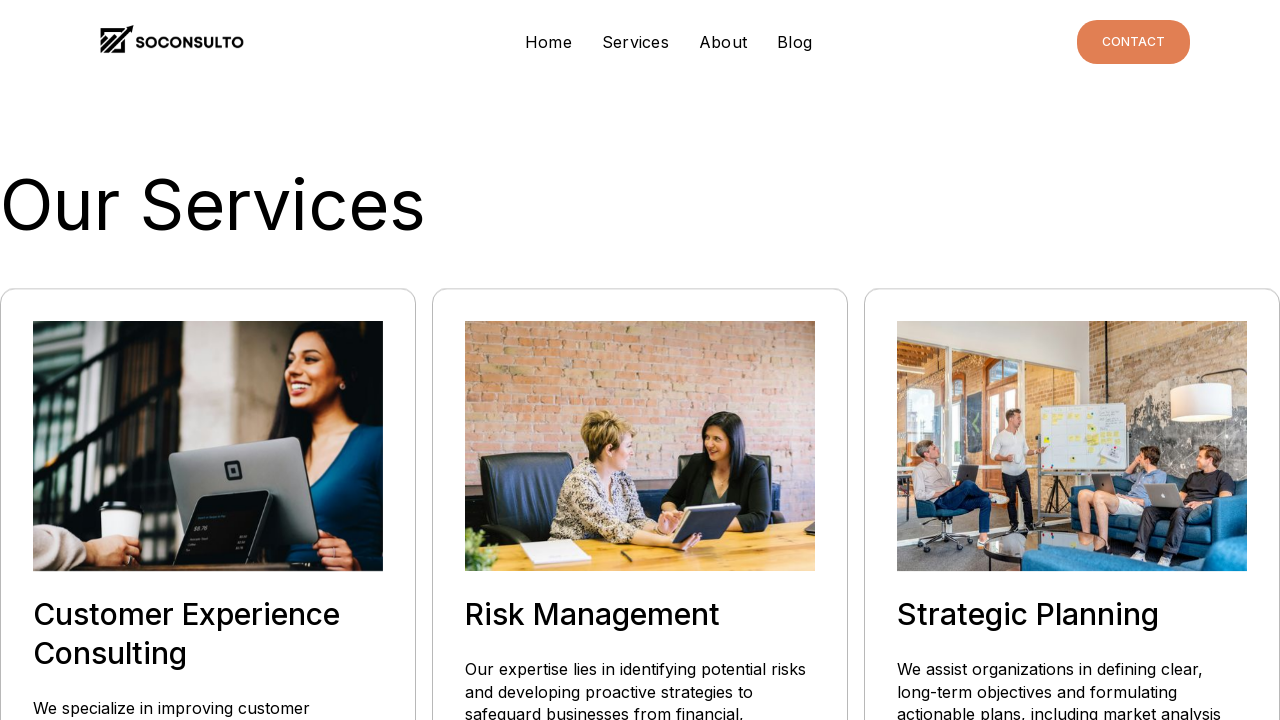

Retrieved current scroll position
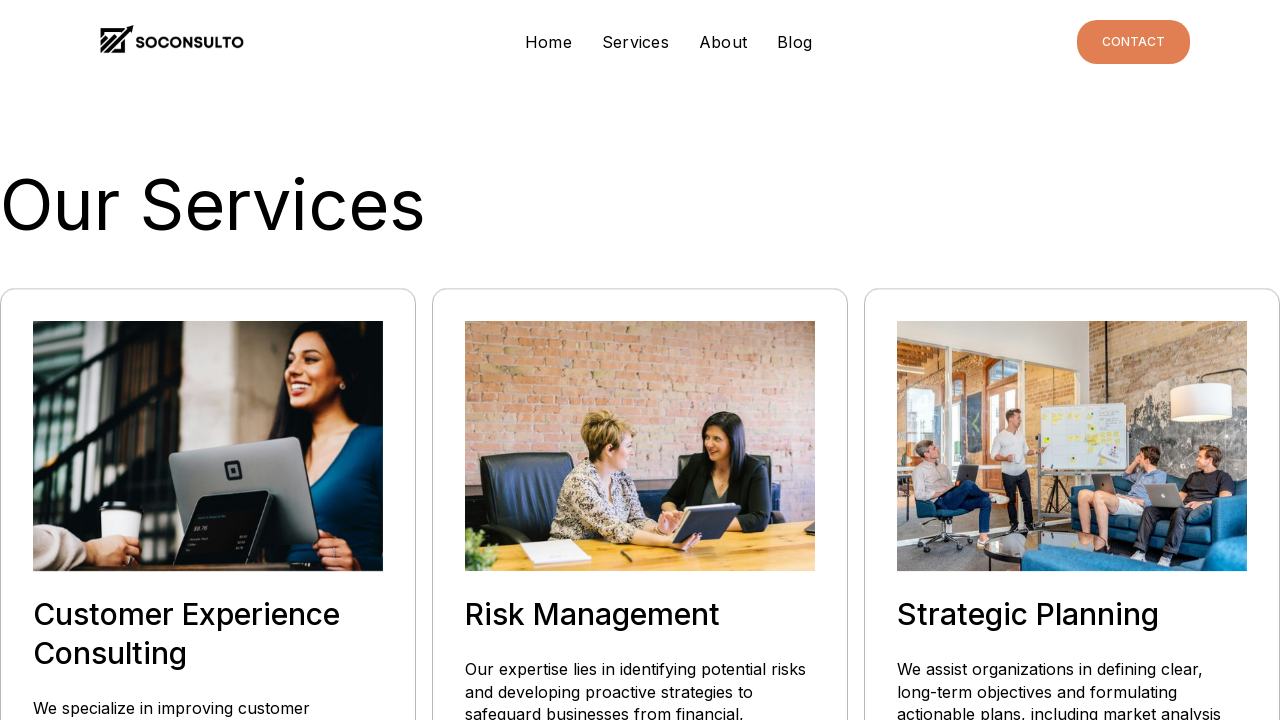

Scrolled down by one screen height
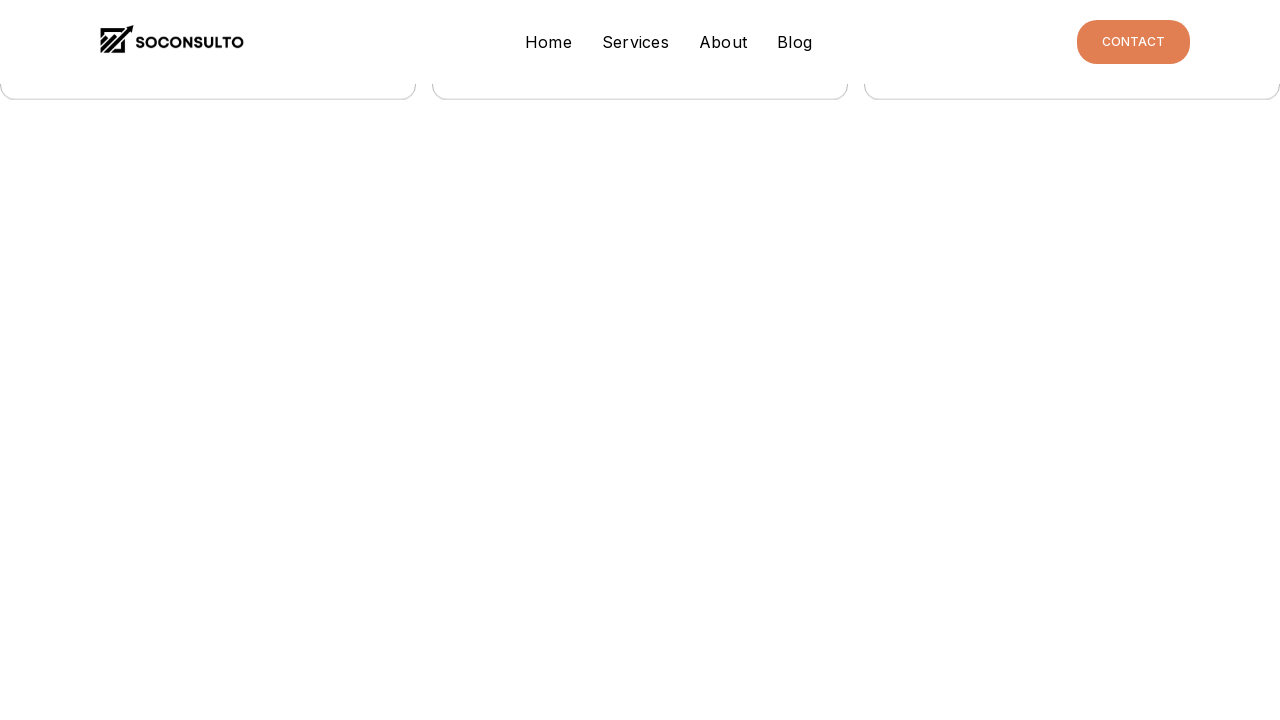

Waited 2 seconds for content to load
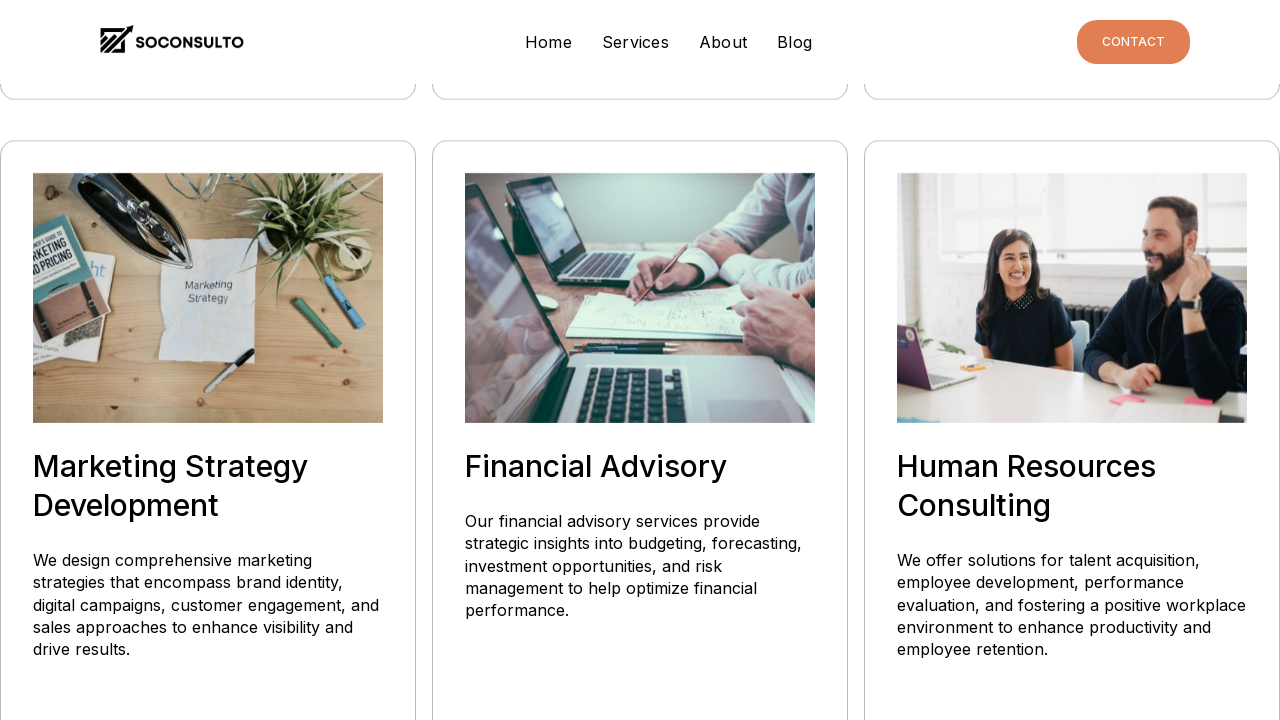

Retrieved new scroll position after scrolling
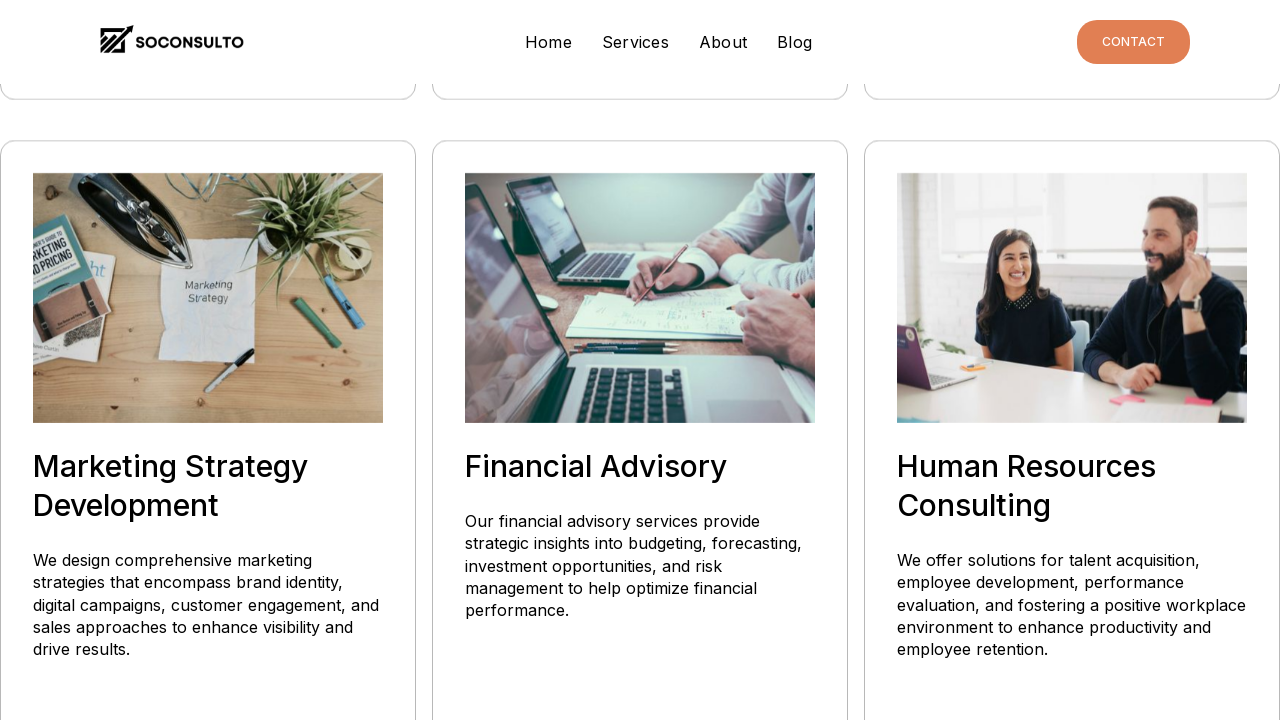

Retrieved current scroll position
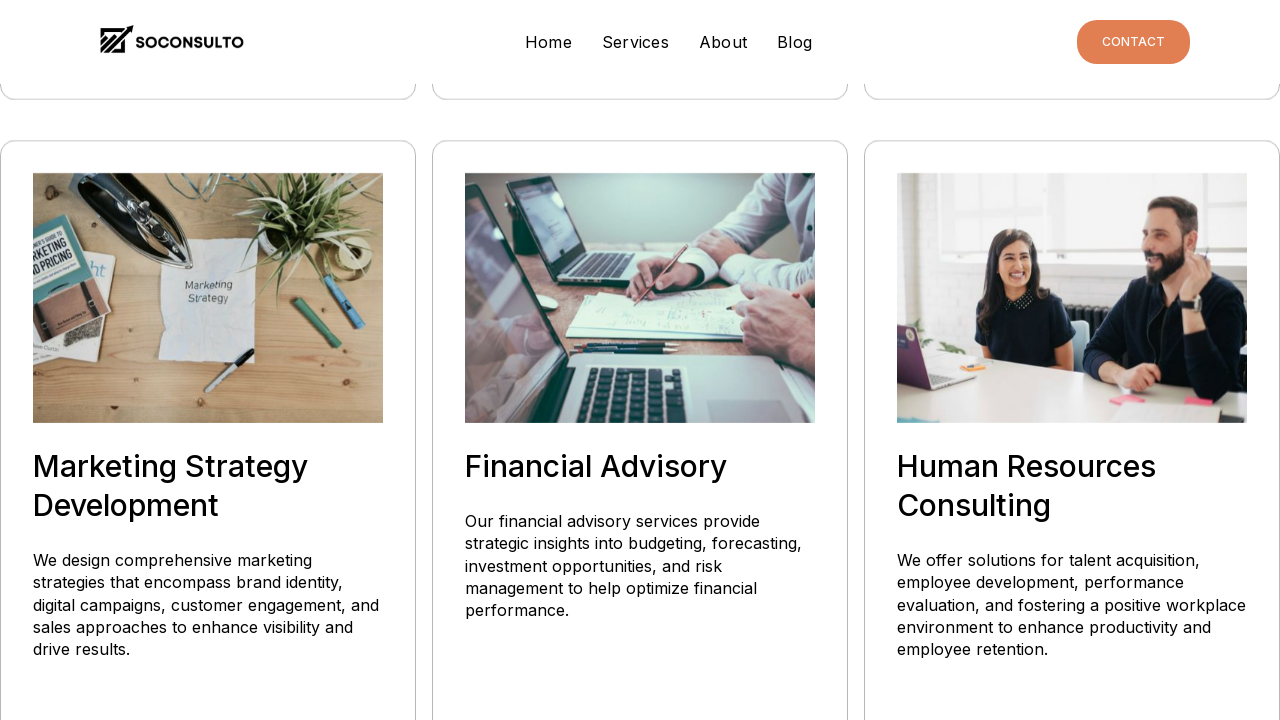

Scrolled down by one screen height
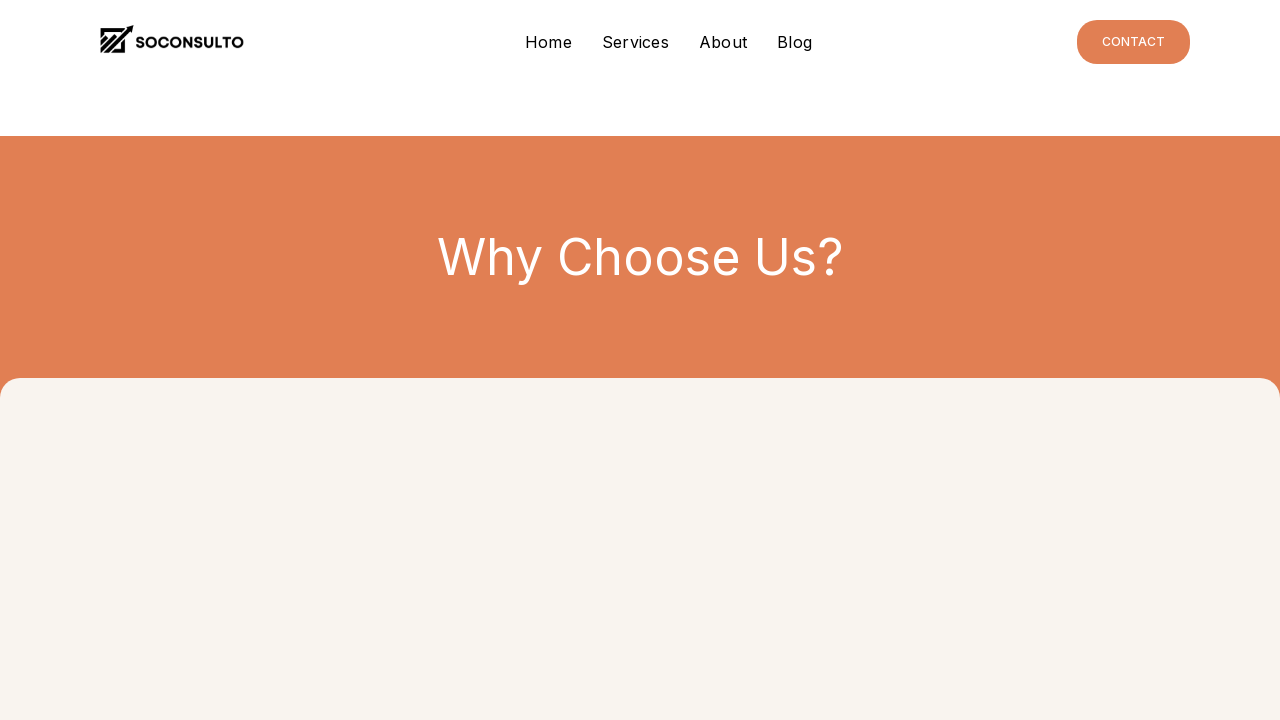

Waited 2 seconds for content to load
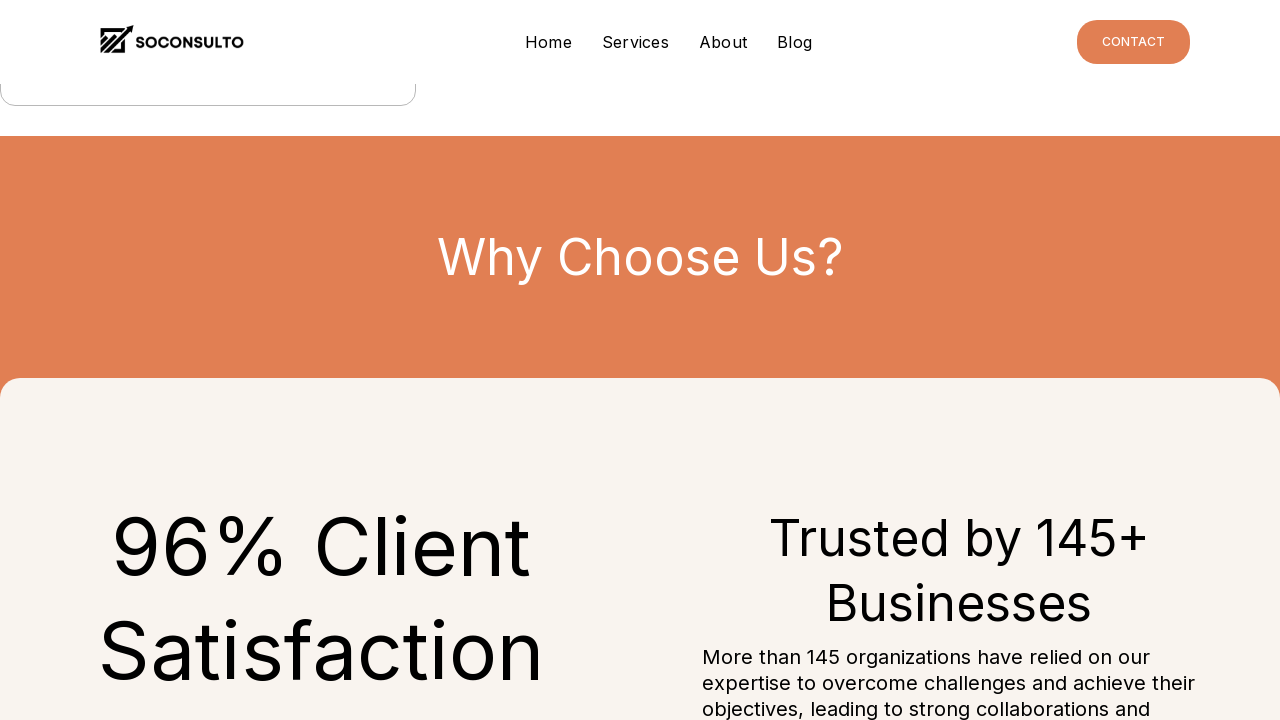

Retrieved new scroll position after scrolling
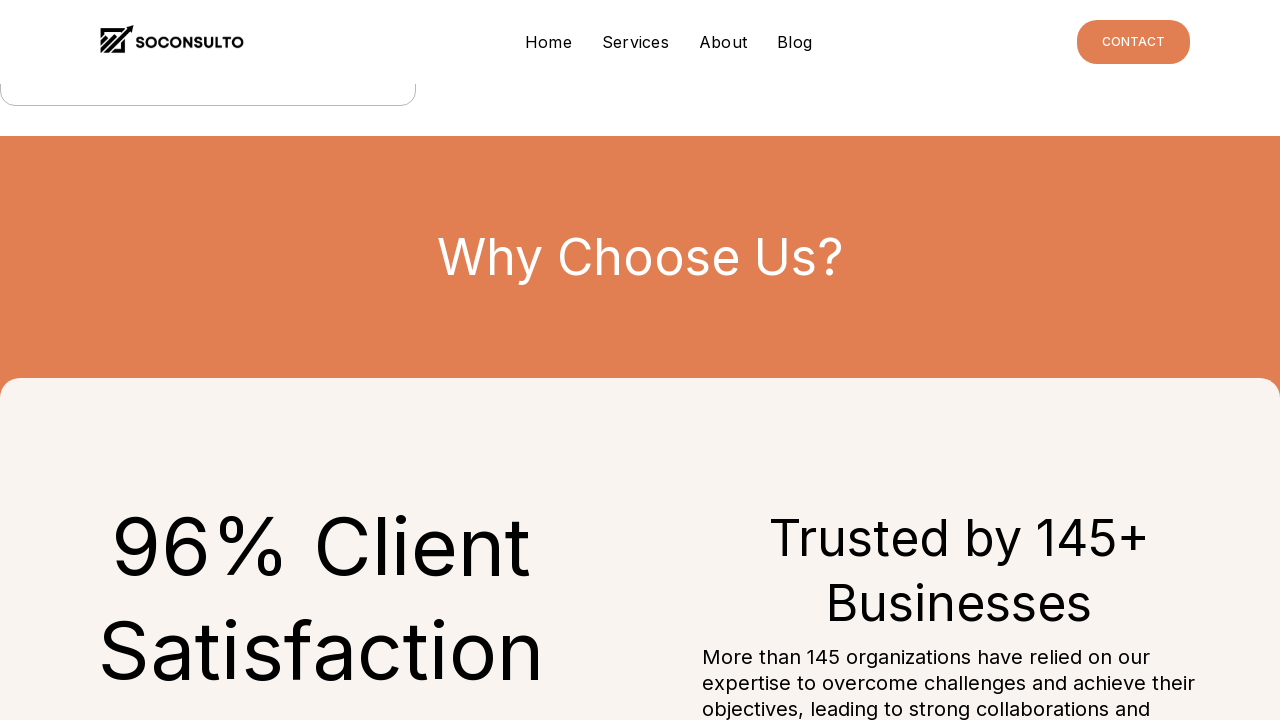

Retrieved current scroll position
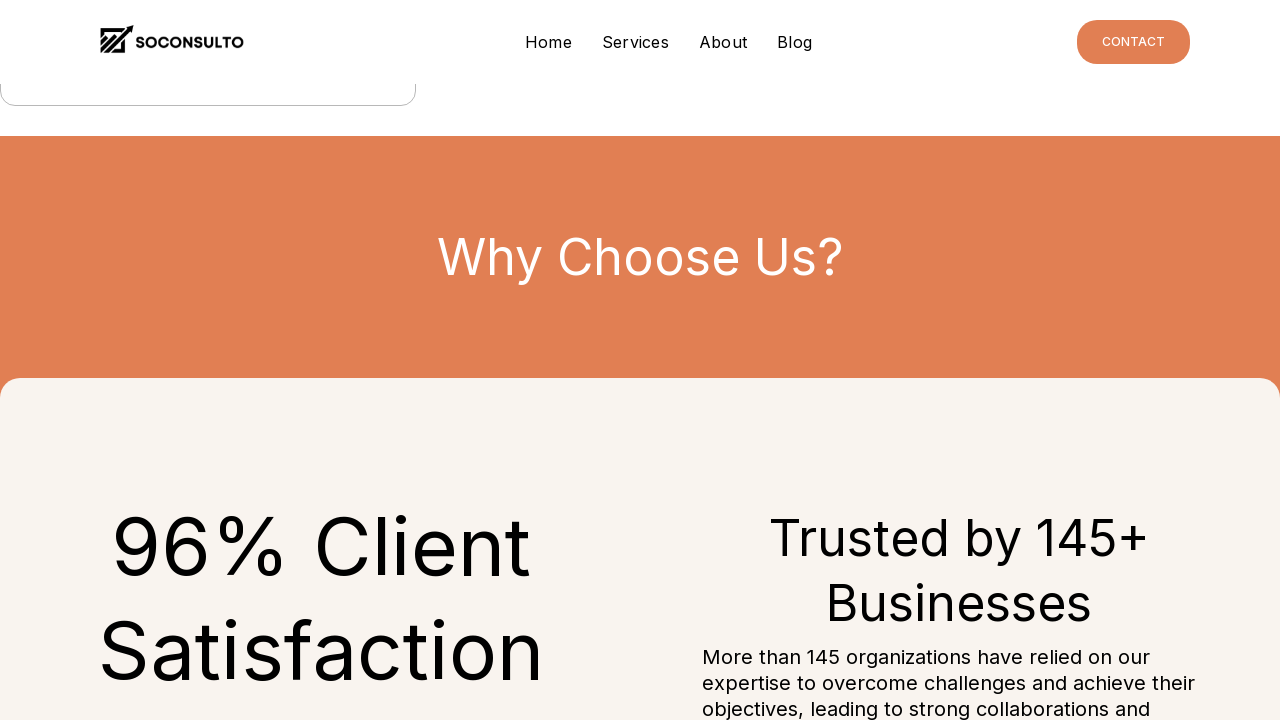

Scrolled down by one screen height
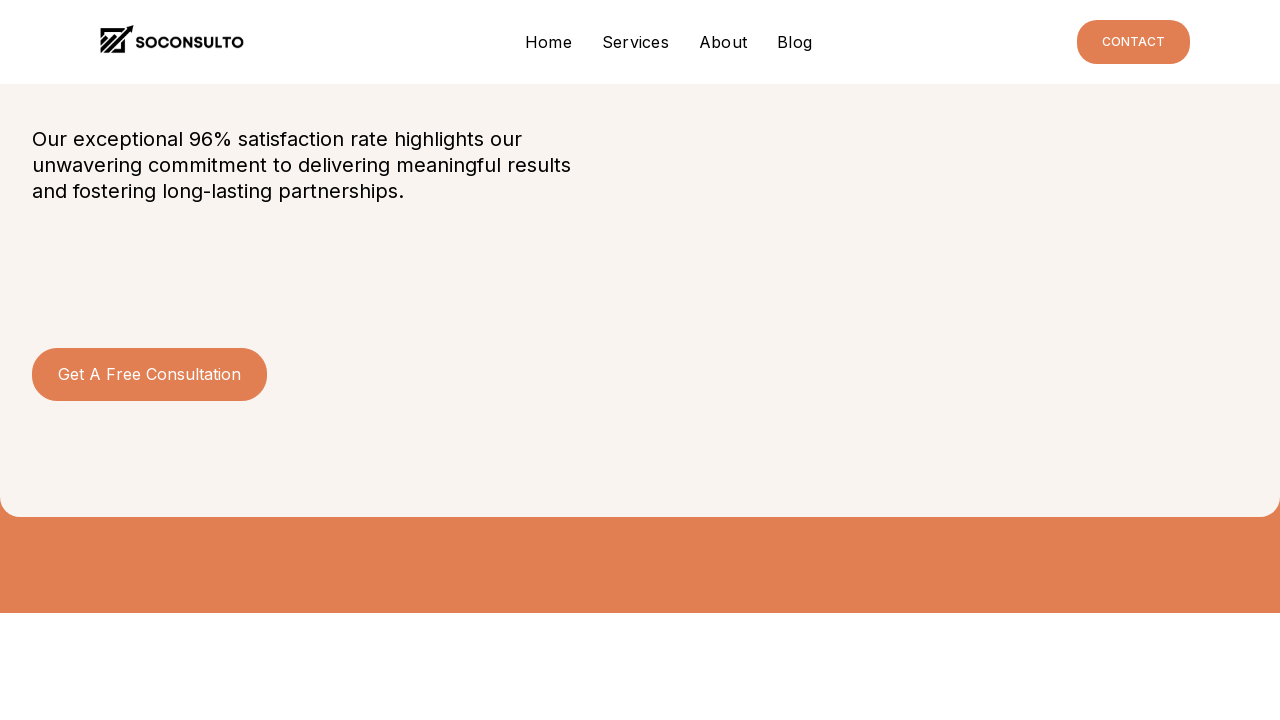

Waited 2 seconds for content to load
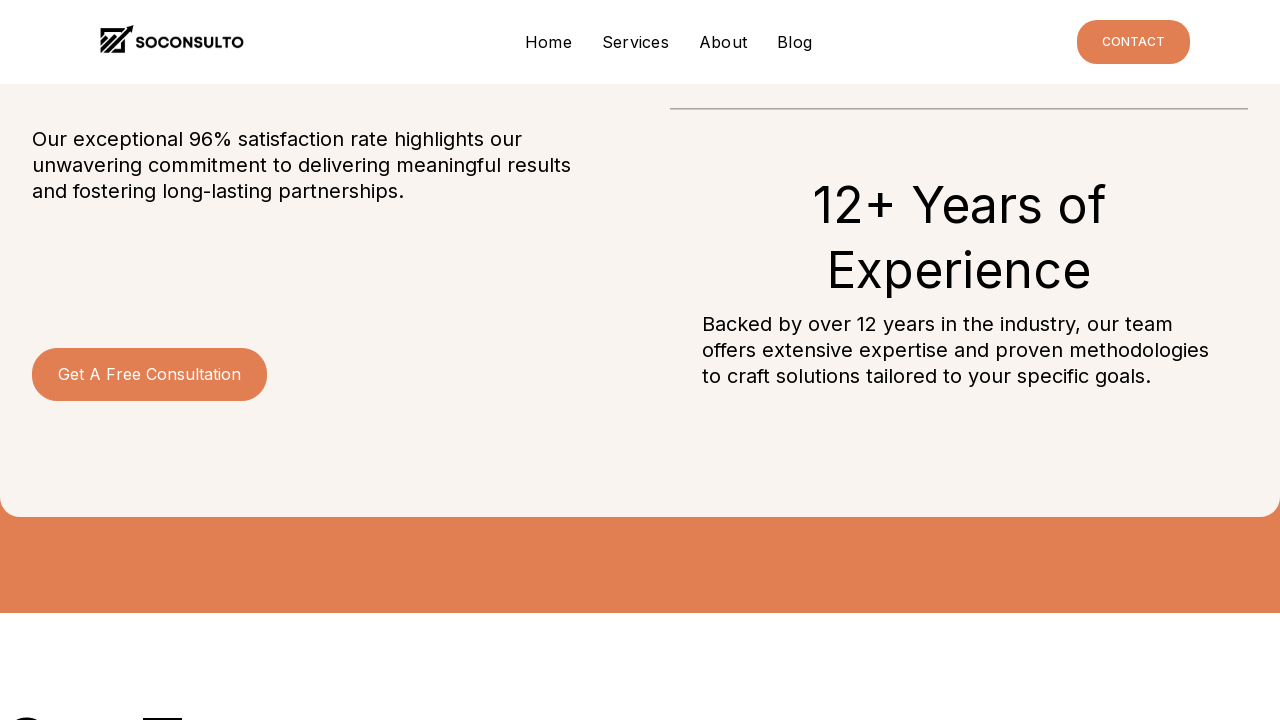

Retrieved new scroll position after scrolling
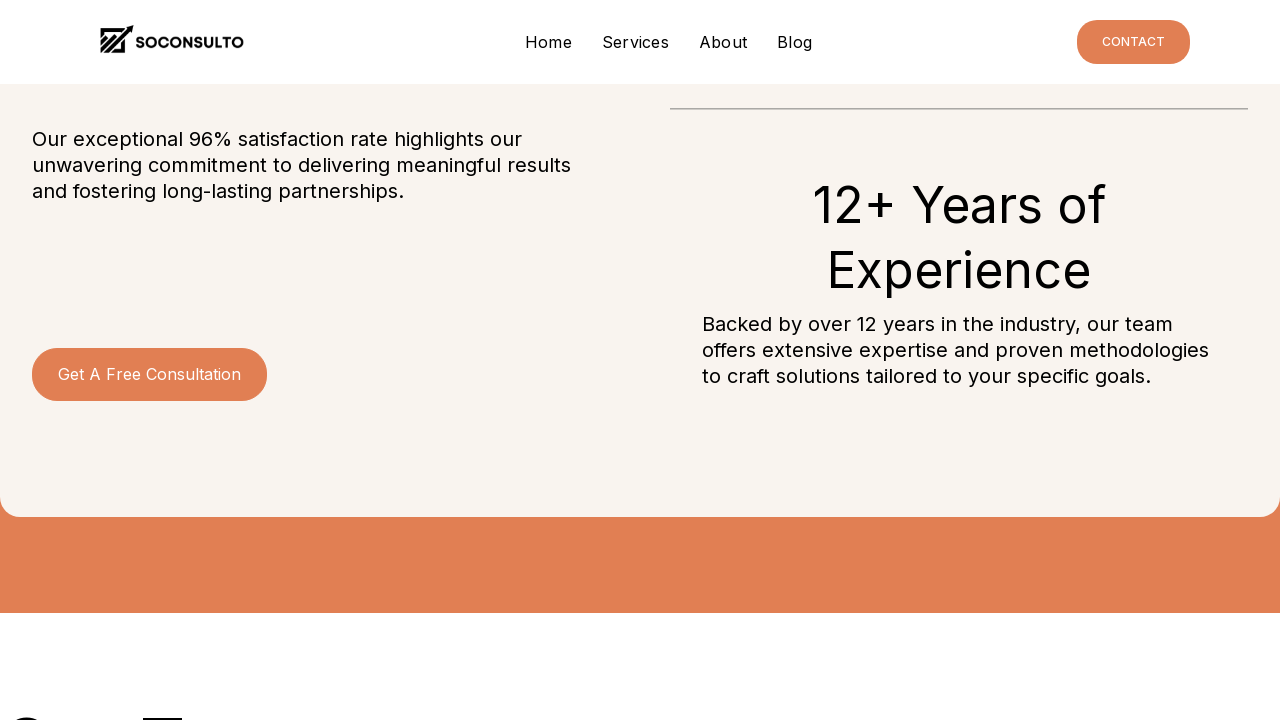

Retrieved current scroll position
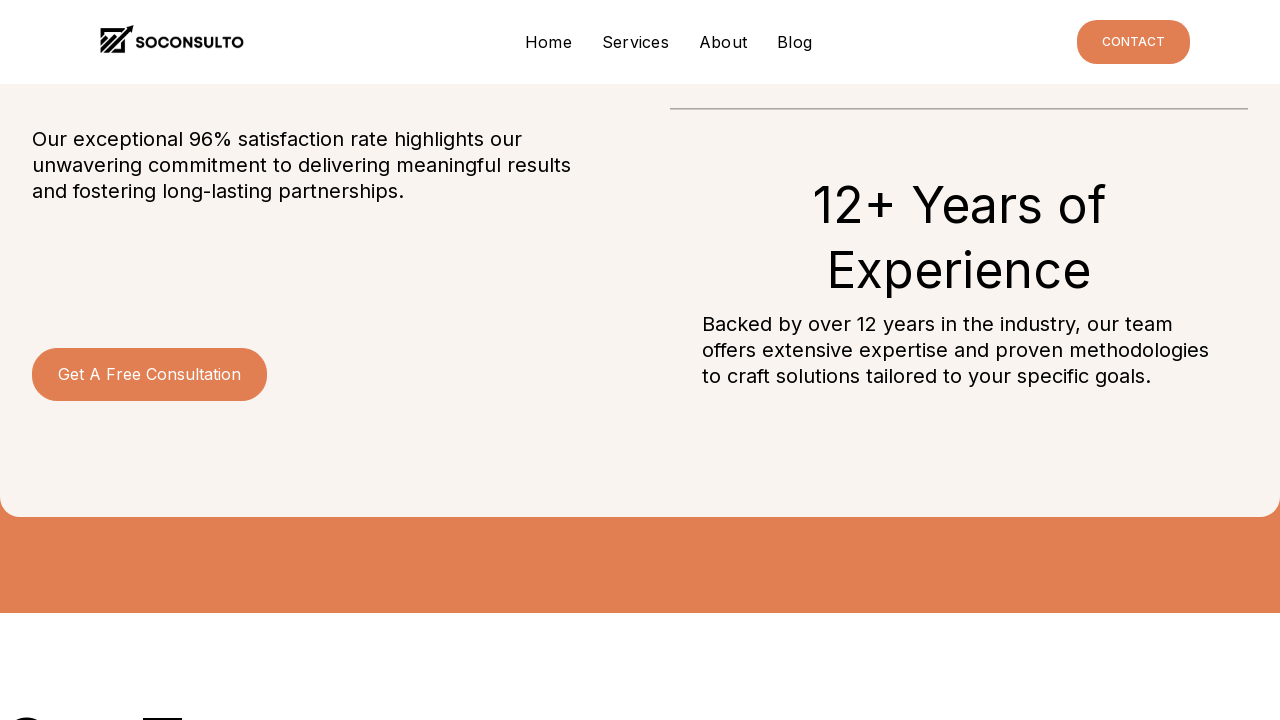

Scrolled down by one screen height
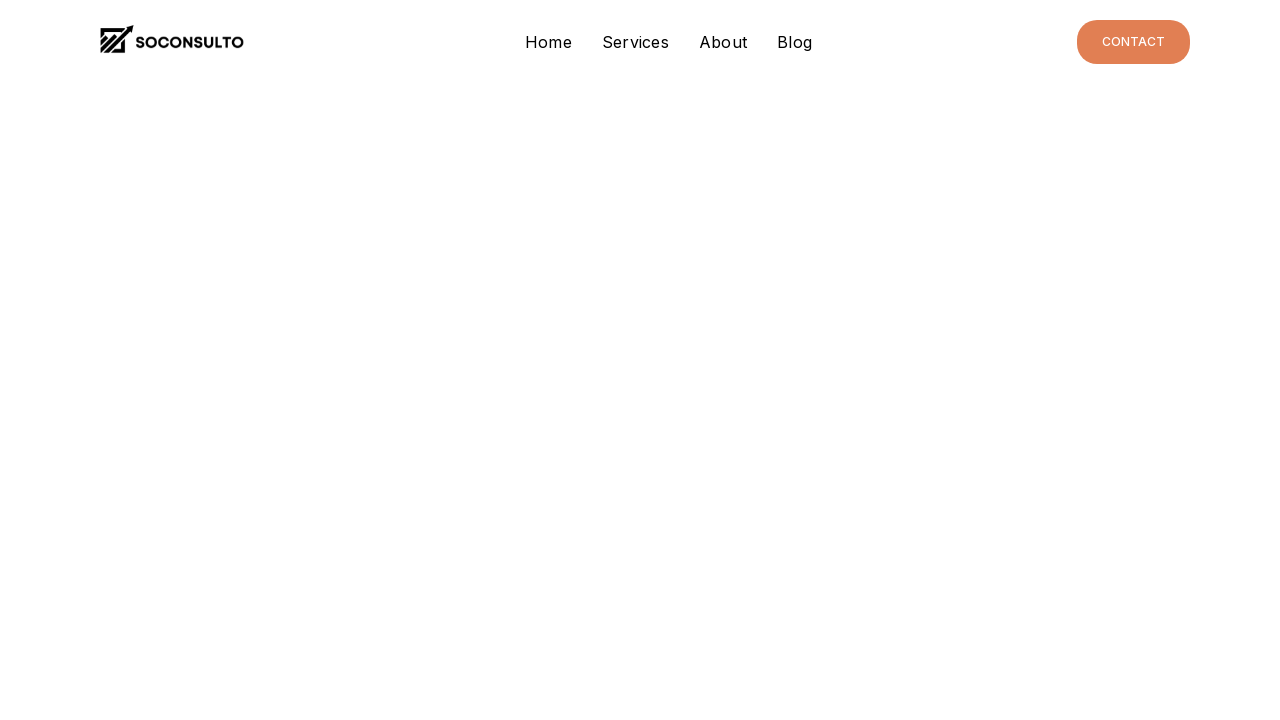

Waited 2 seconds for content to load
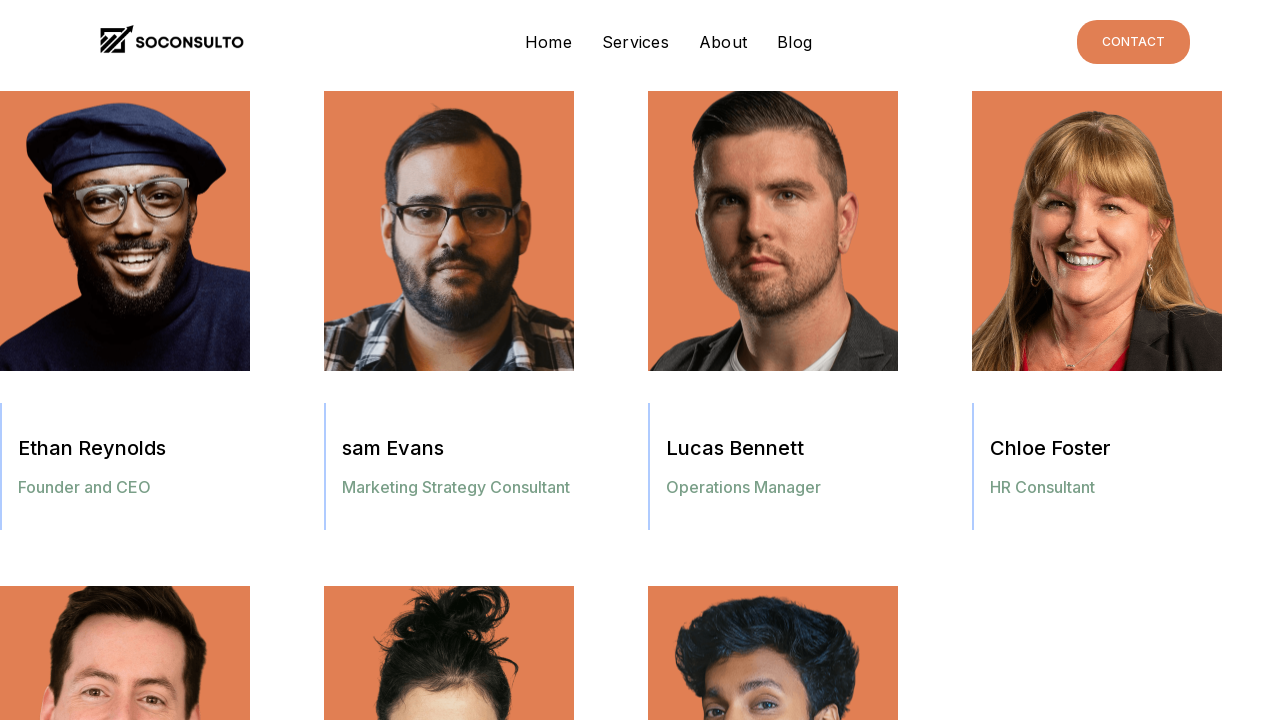

Retrieved new scroll position after scrolling
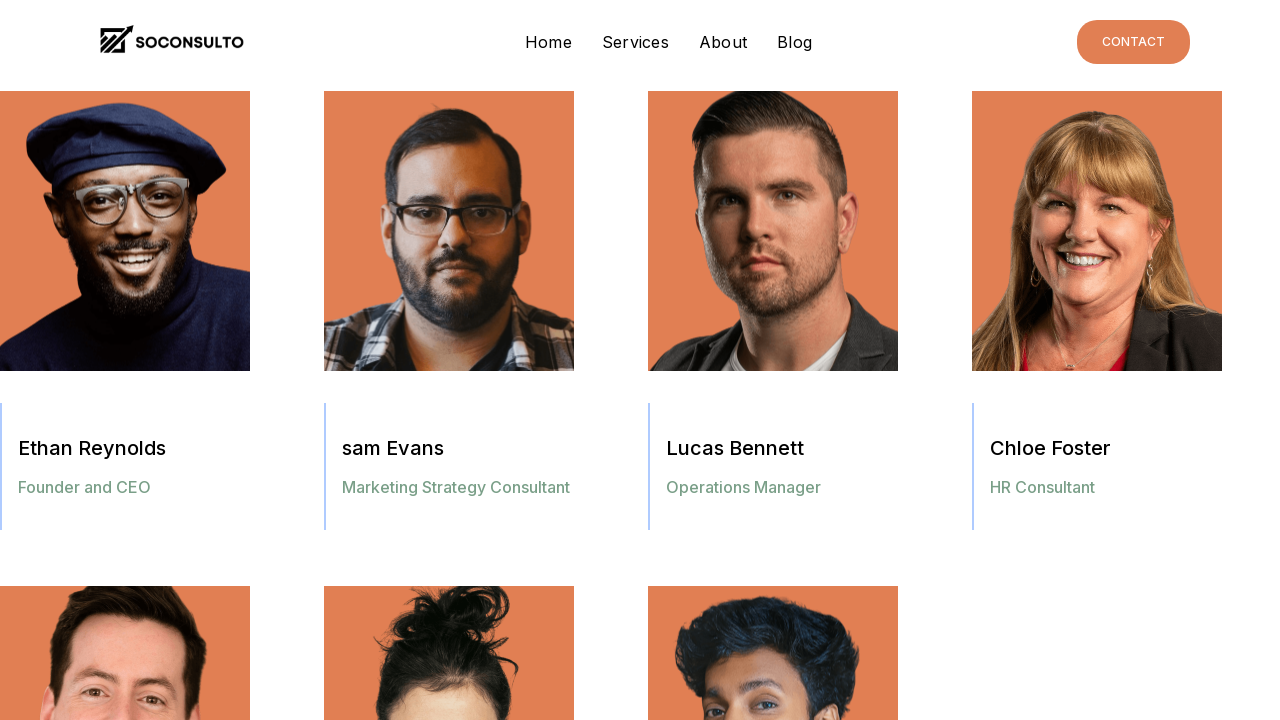

Retrieved current scroll position
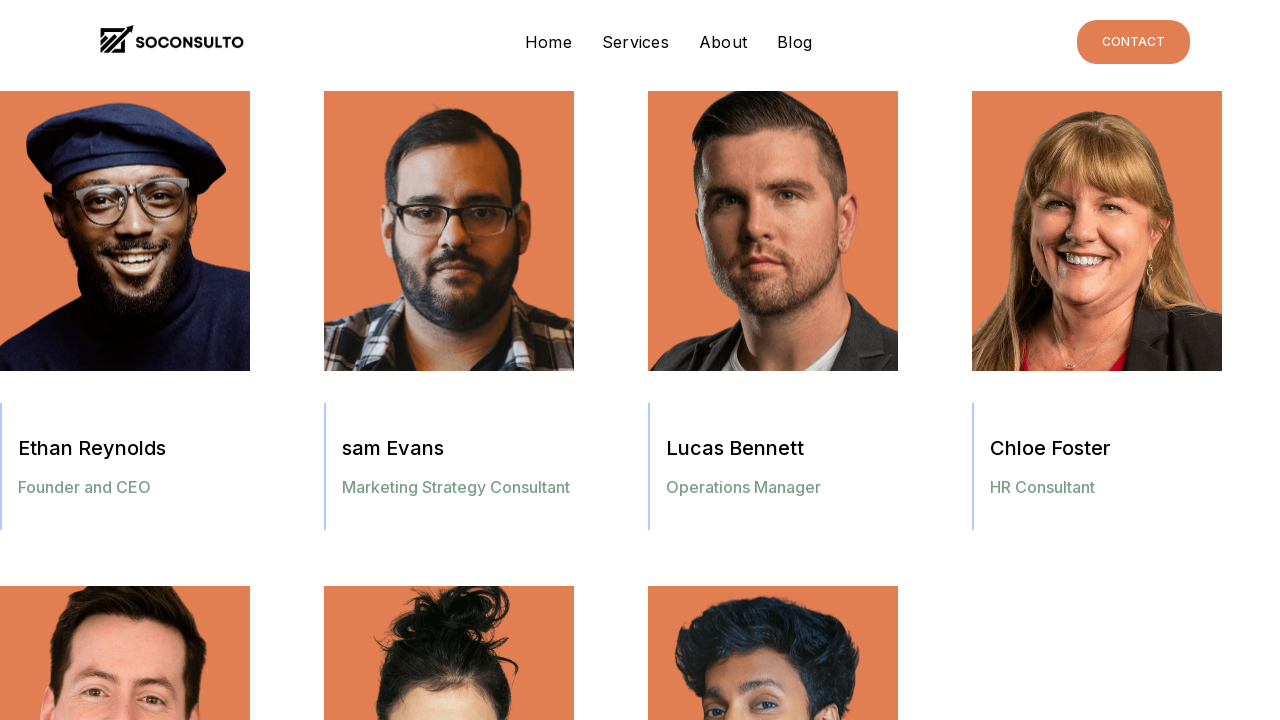

Scrolled down by one screen height
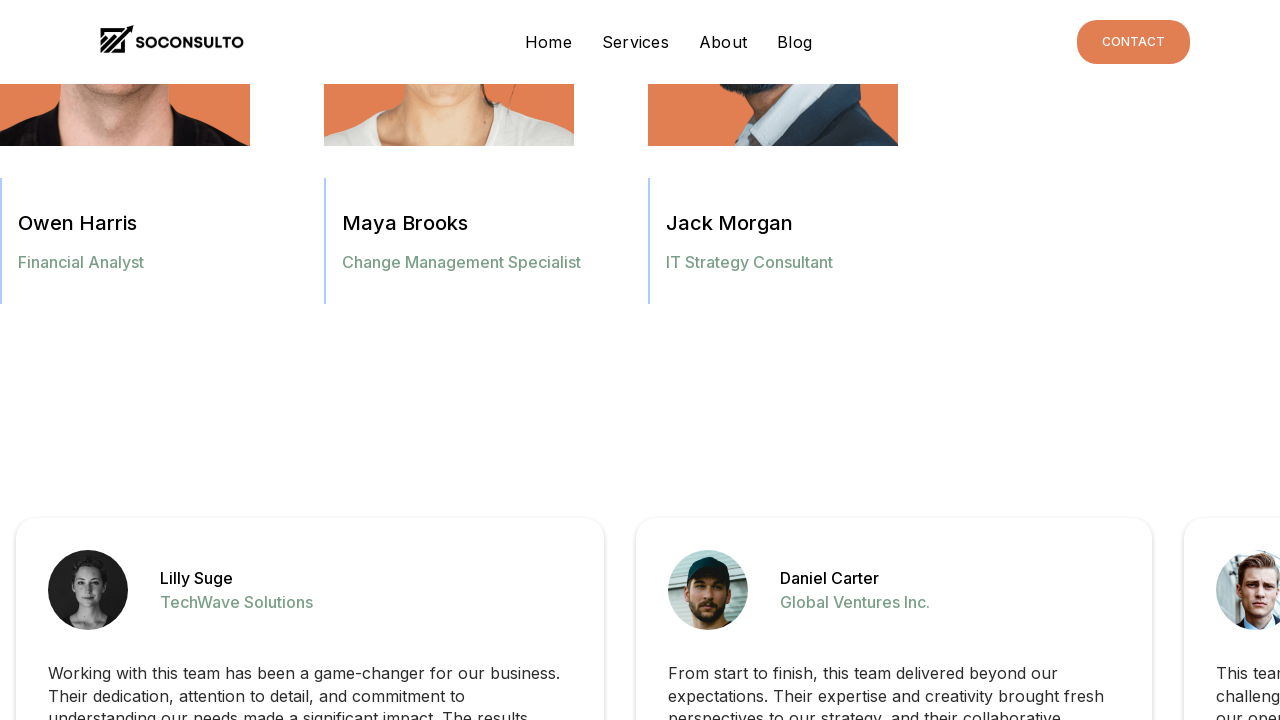

Waited 2 seconds for content to load
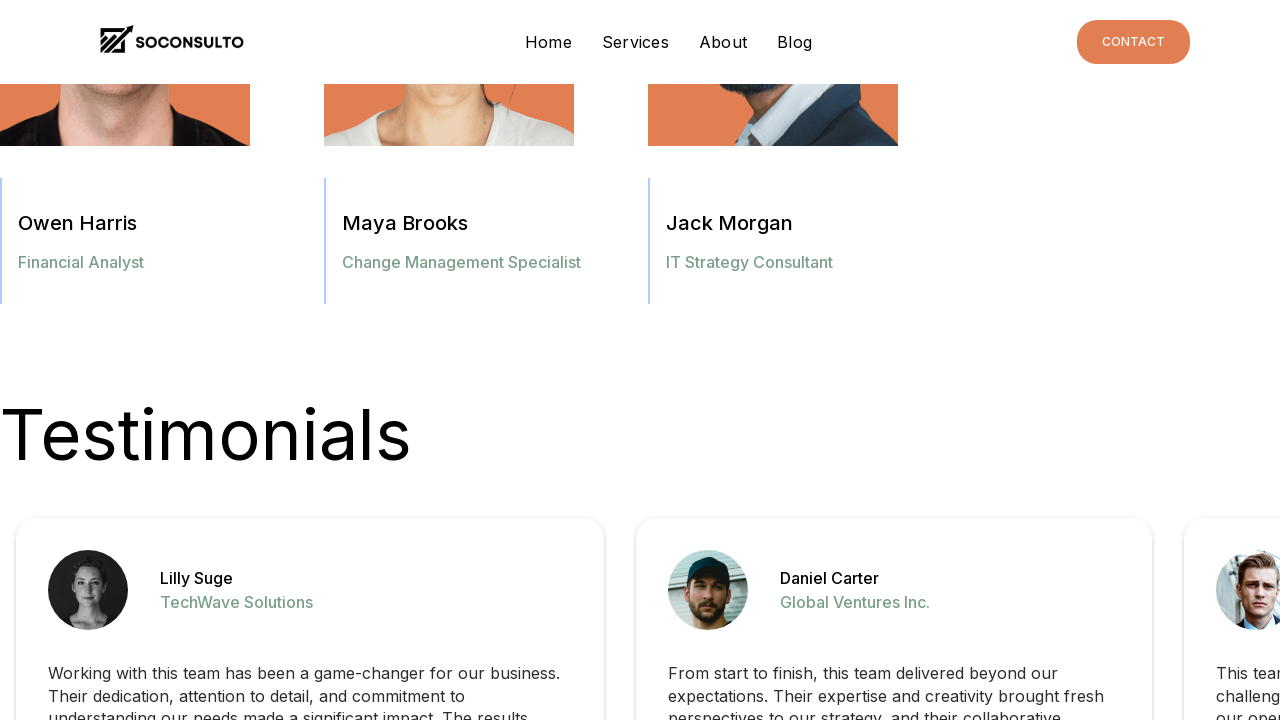

Retrieved new scroll position after scrolling
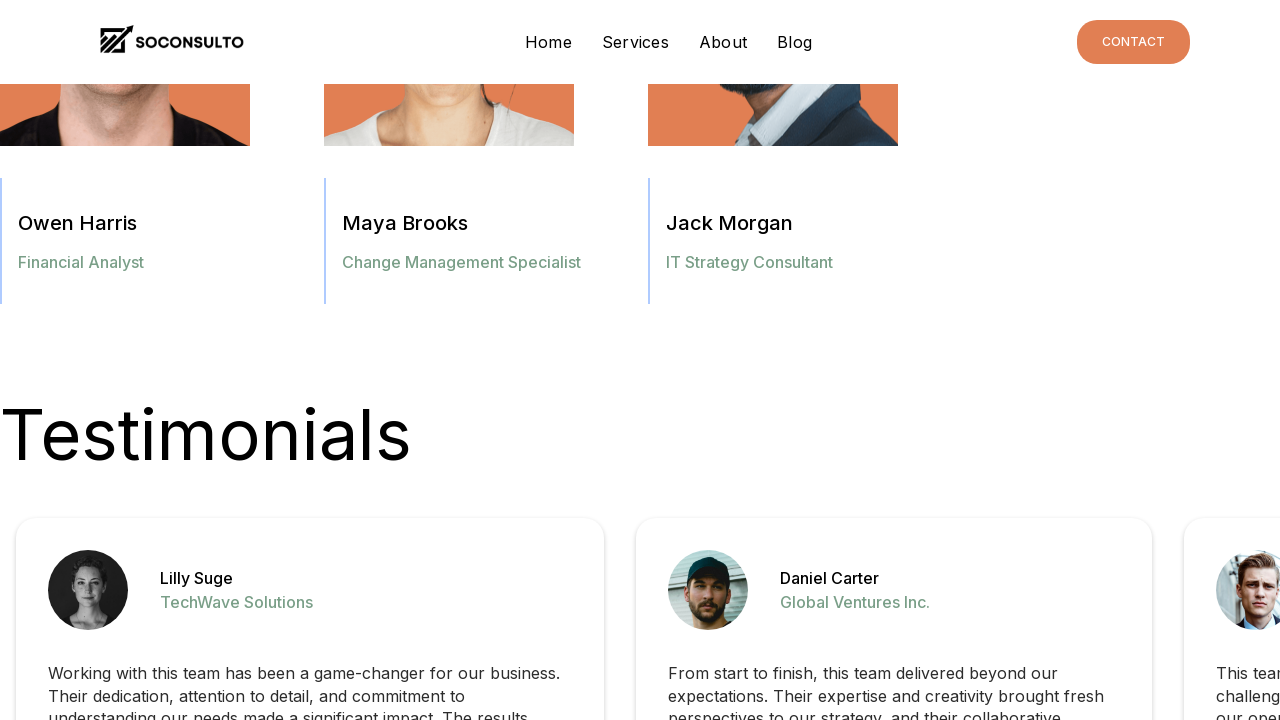

Retrieved current scroll position
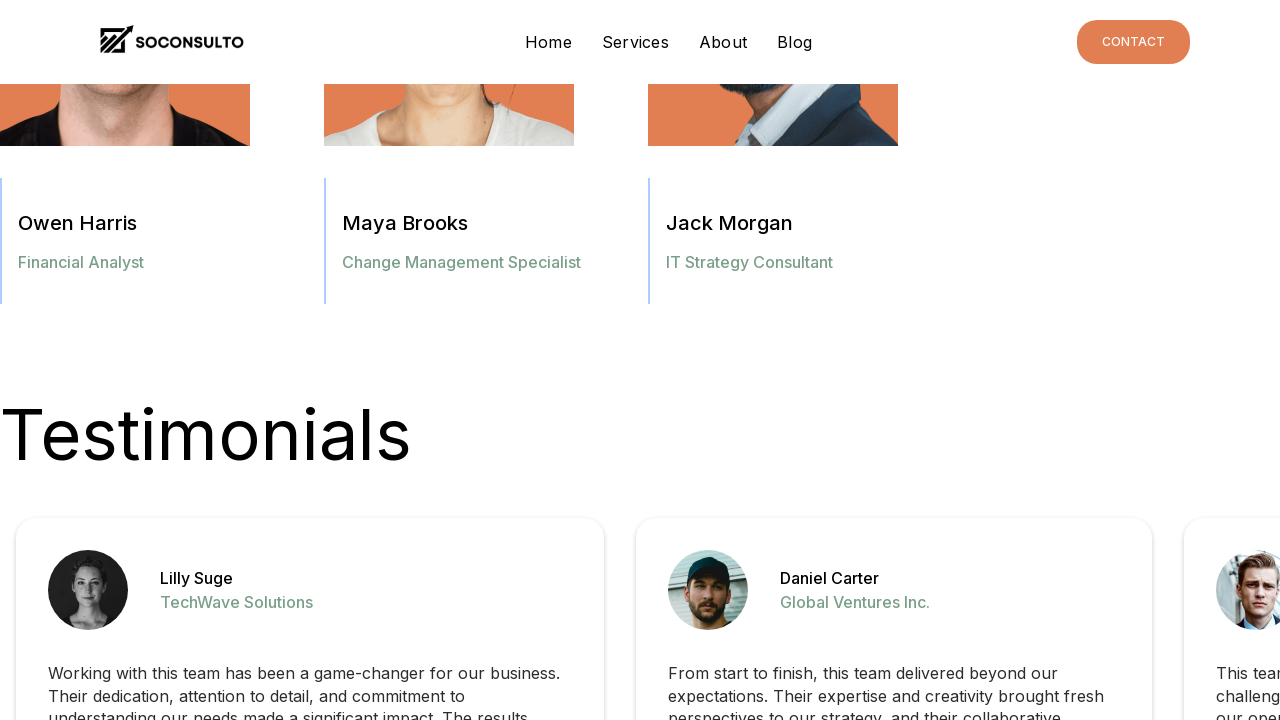

Scrolled down by one screen height
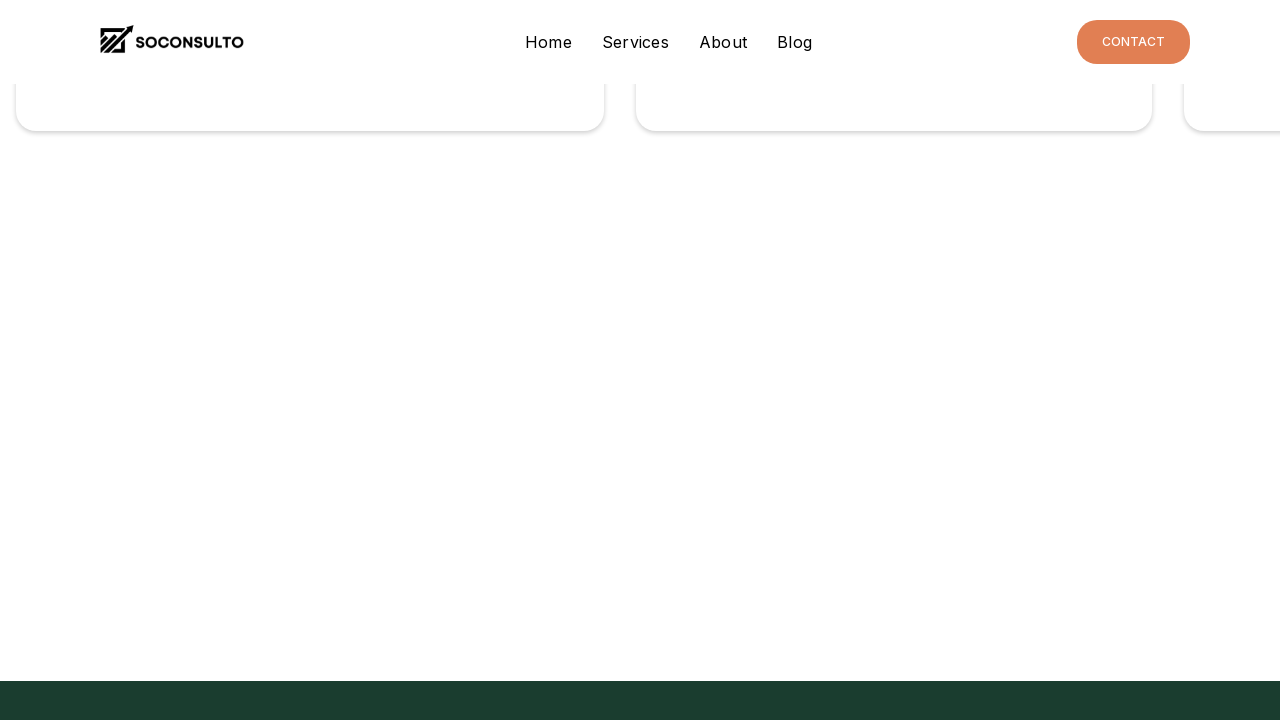

Waited 2 seconds for content to load
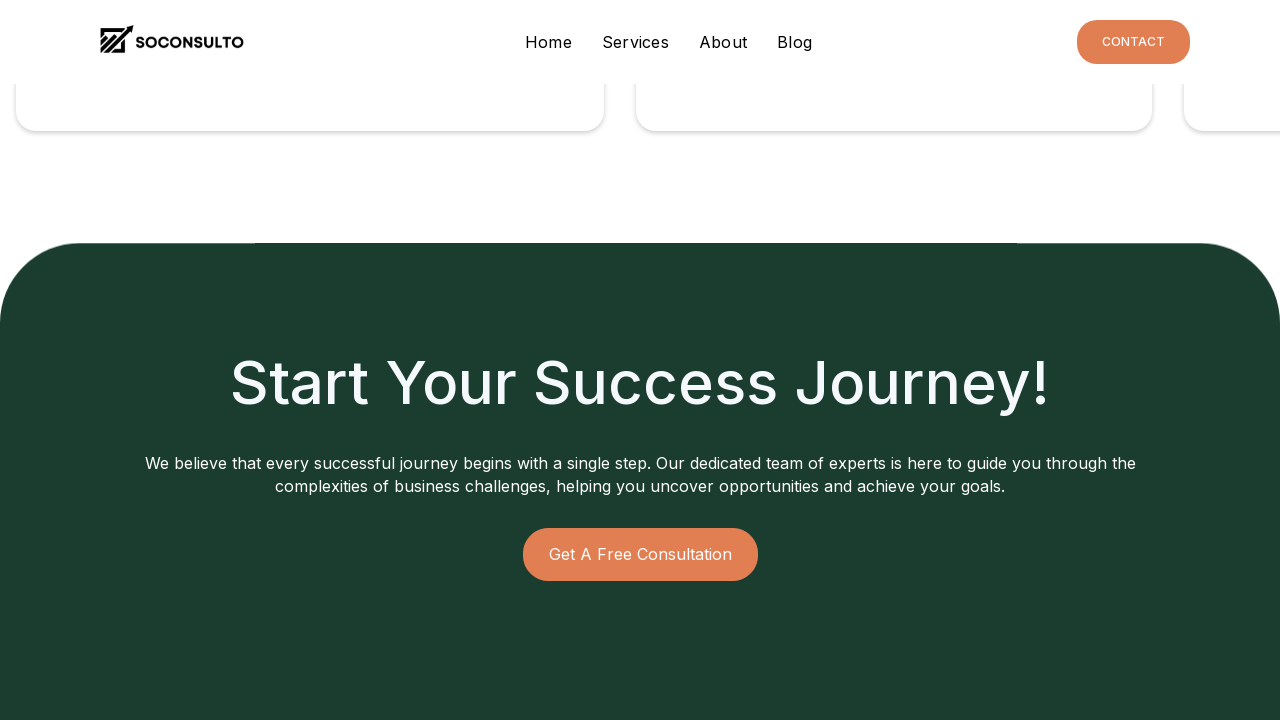

Retrieved new scroll position after scrolling
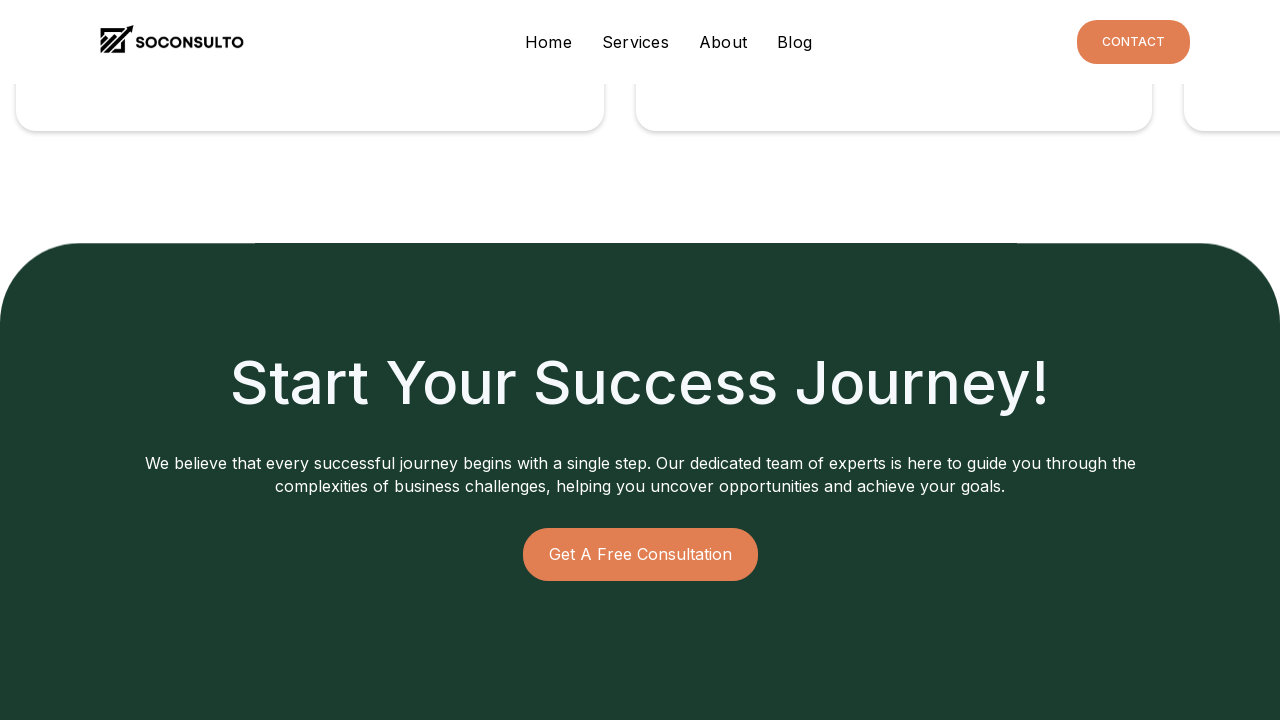

Retrieved current scroll position
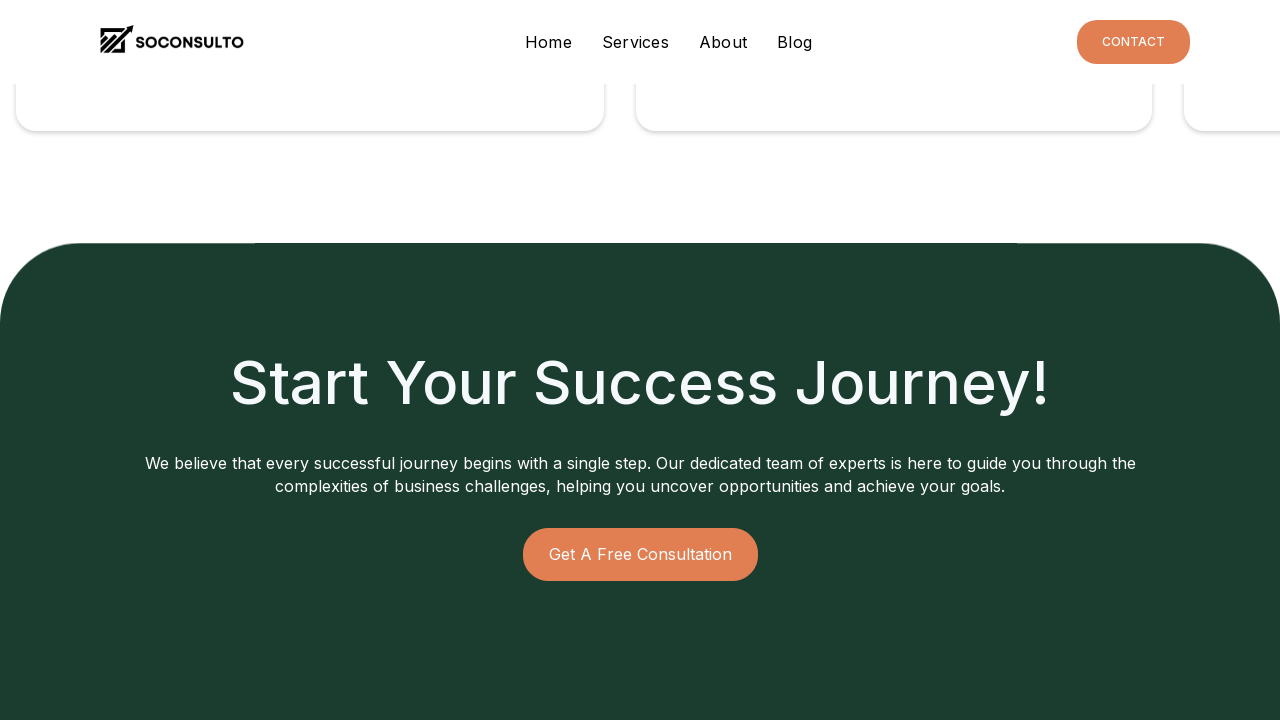

Scrolled down by one screen height
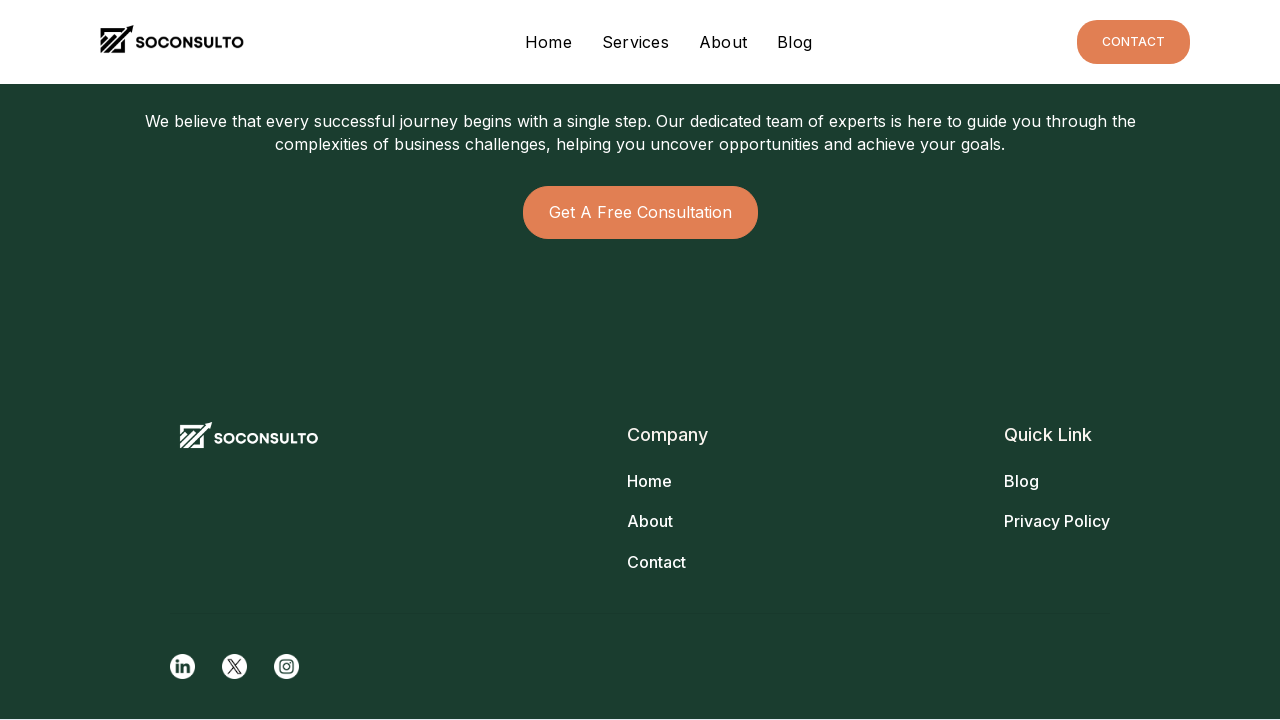

Waited 2 seconds for content to load
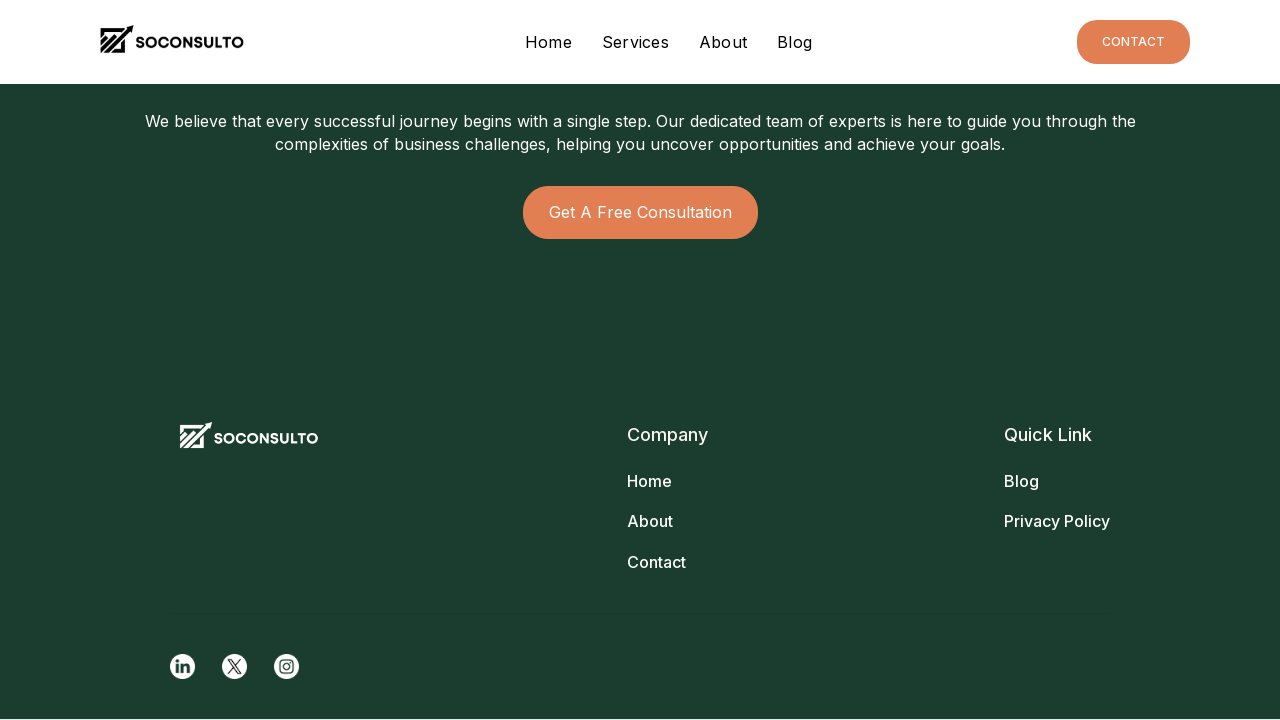

Retrieved new scroll position after scrolling
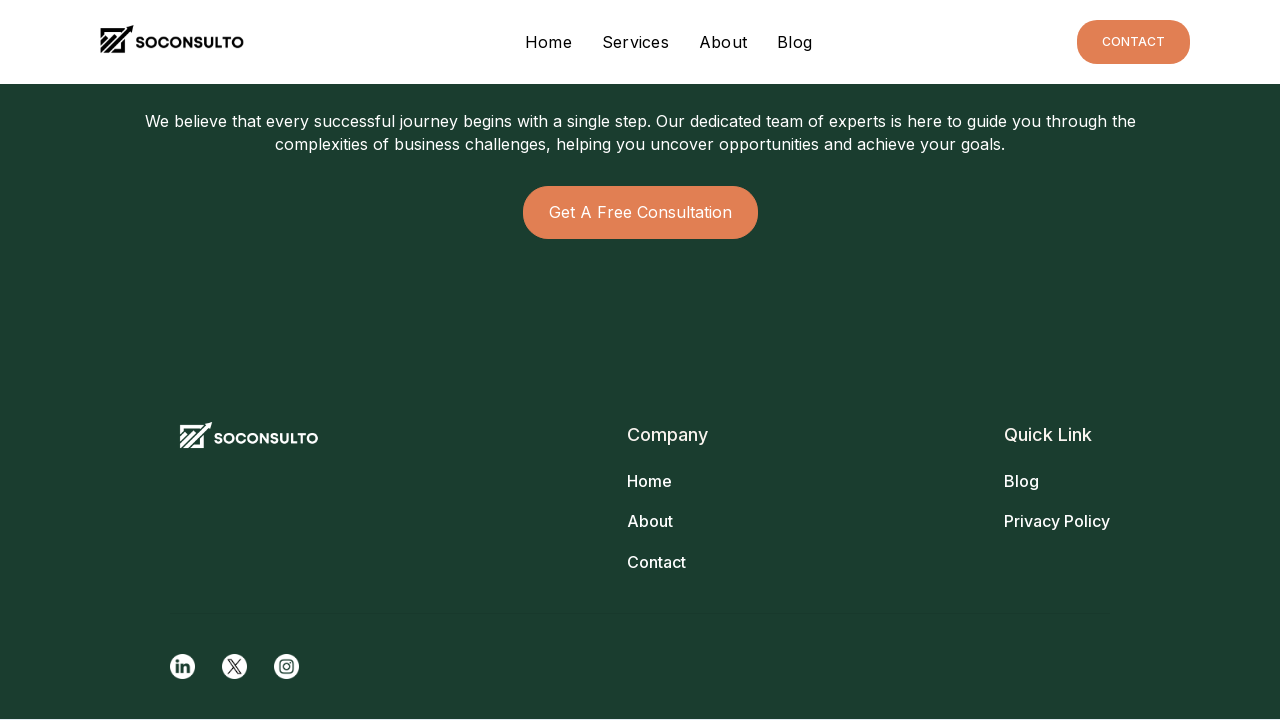

Retrieved current scroll position
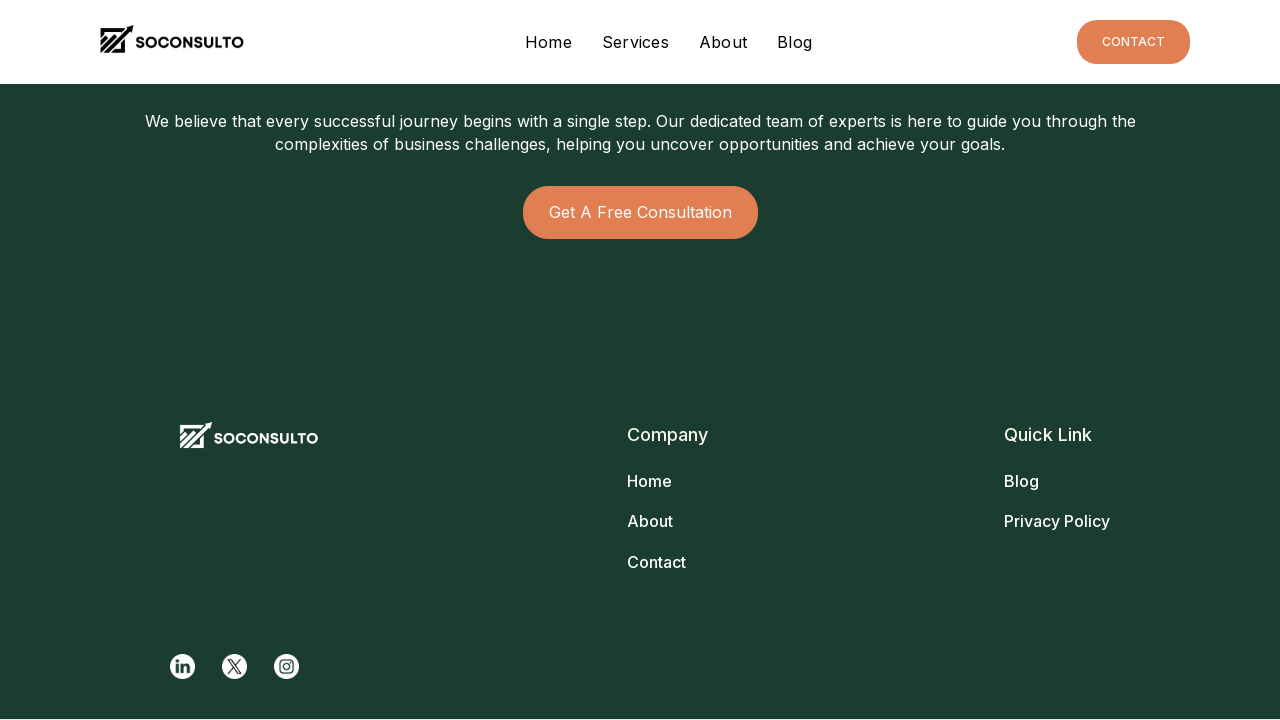

Scrolled down by one screen height
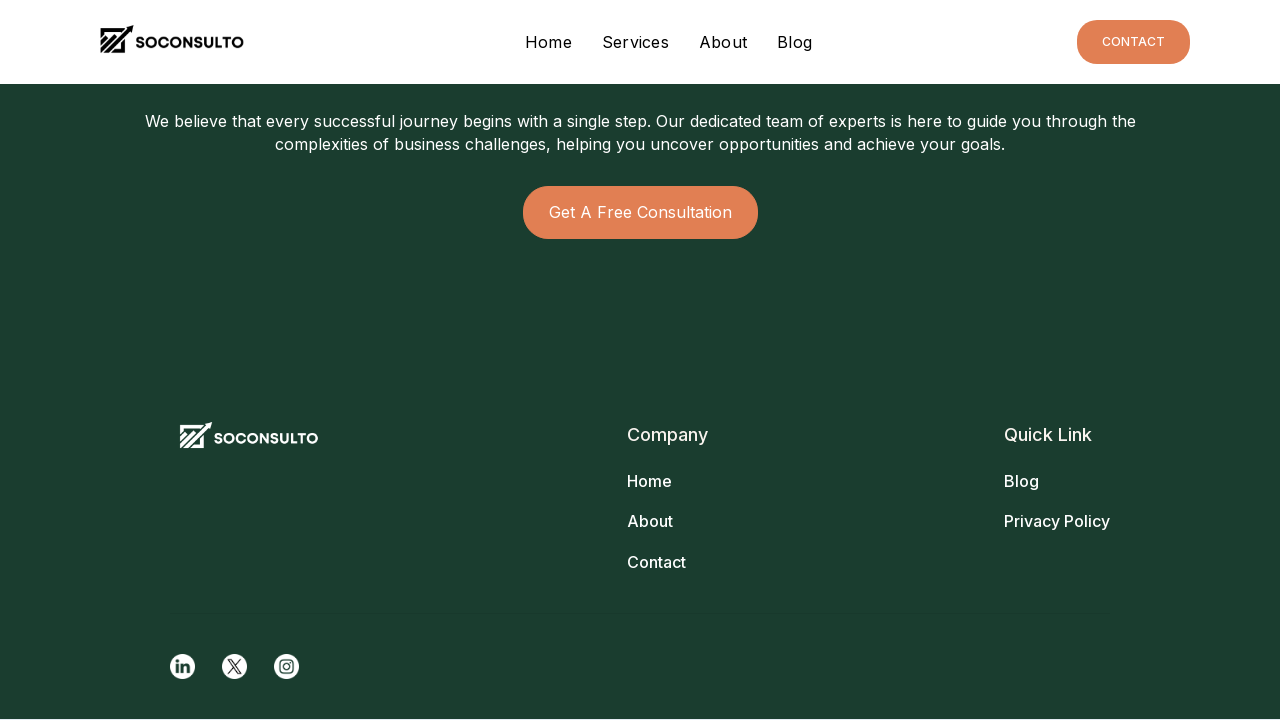

Waited 2 seconds for content to load
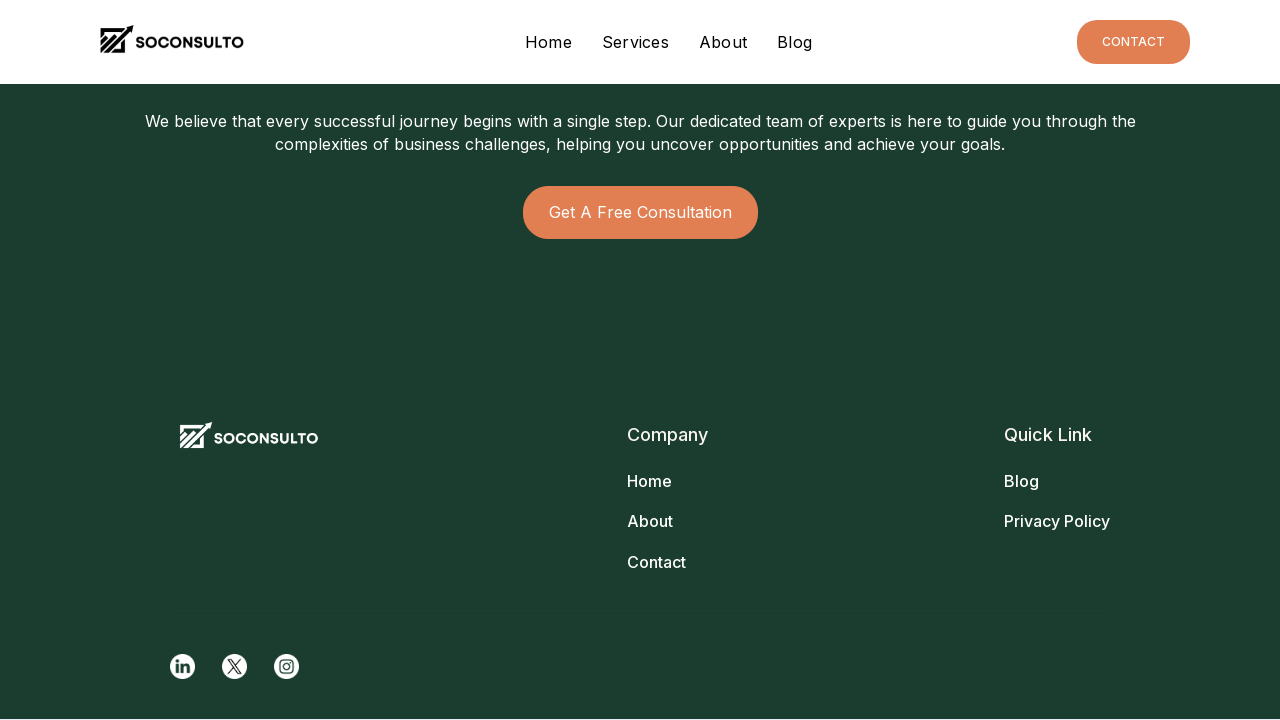

Retrieved new scroll position after scrolling
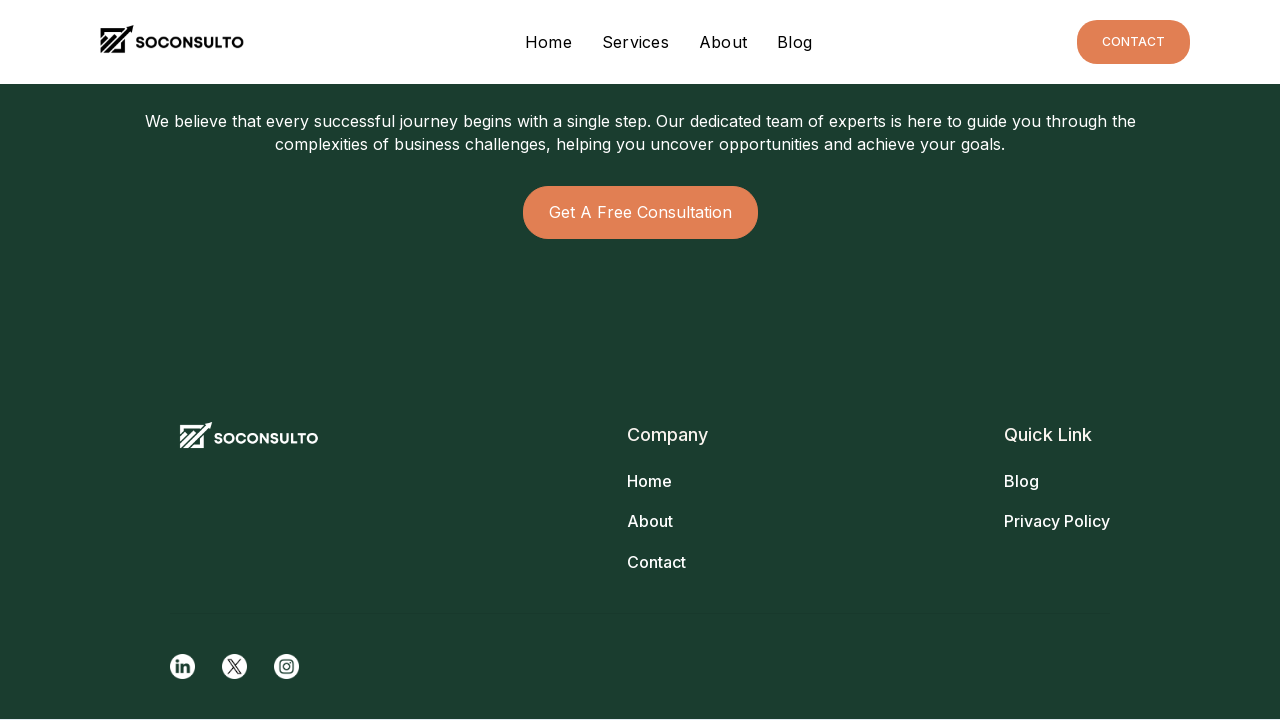

Reached bottom of page - no more content to scroll
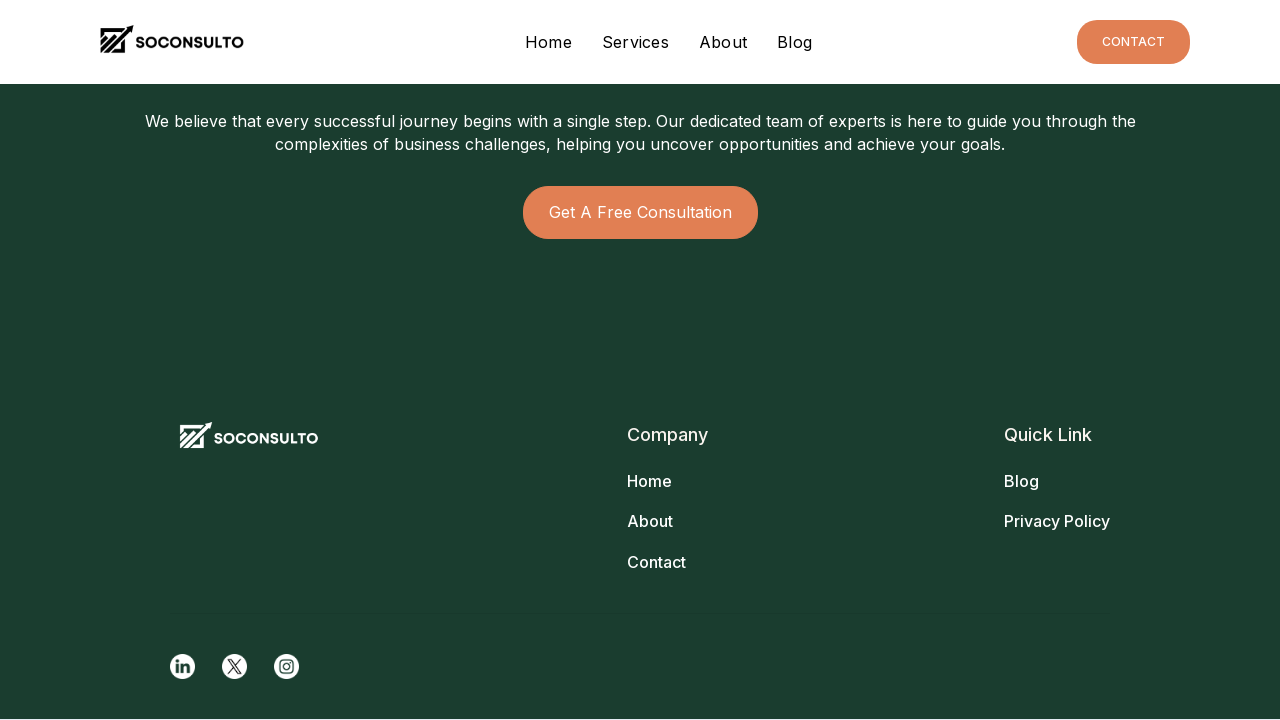

Navigated to about page at https://soconsulto.pages.dev/about/about
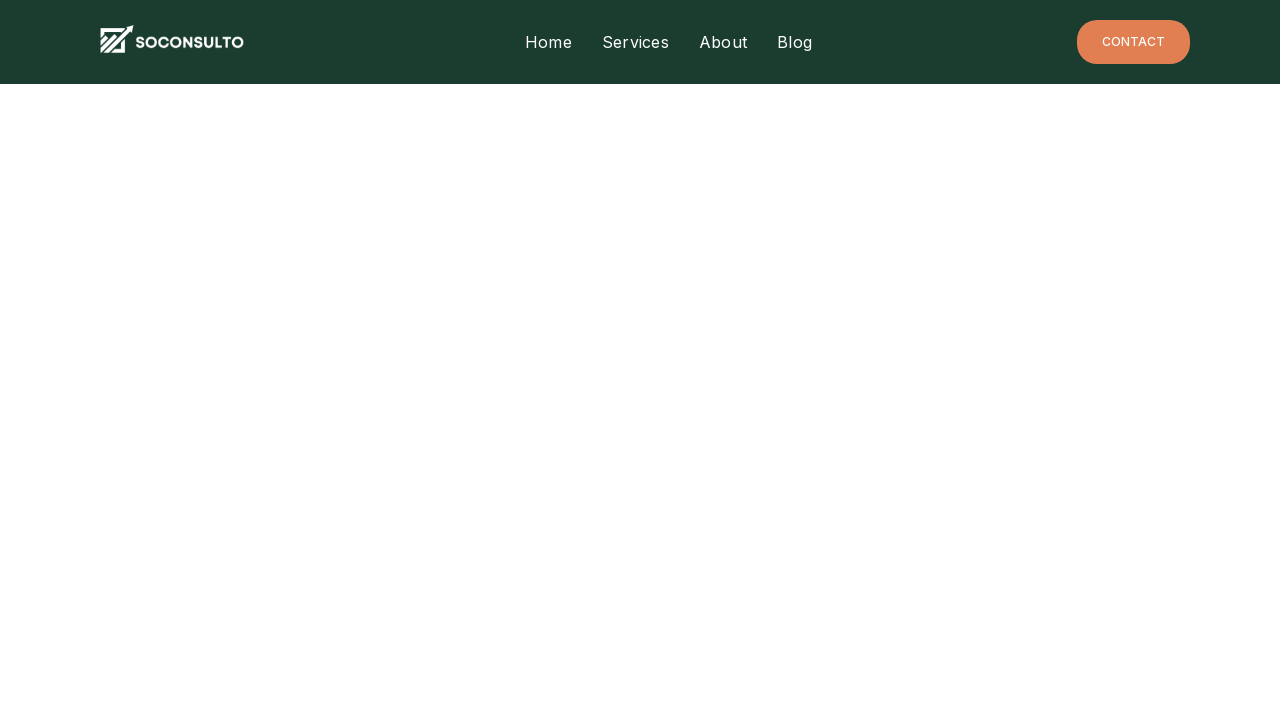

About page loaded and network idle
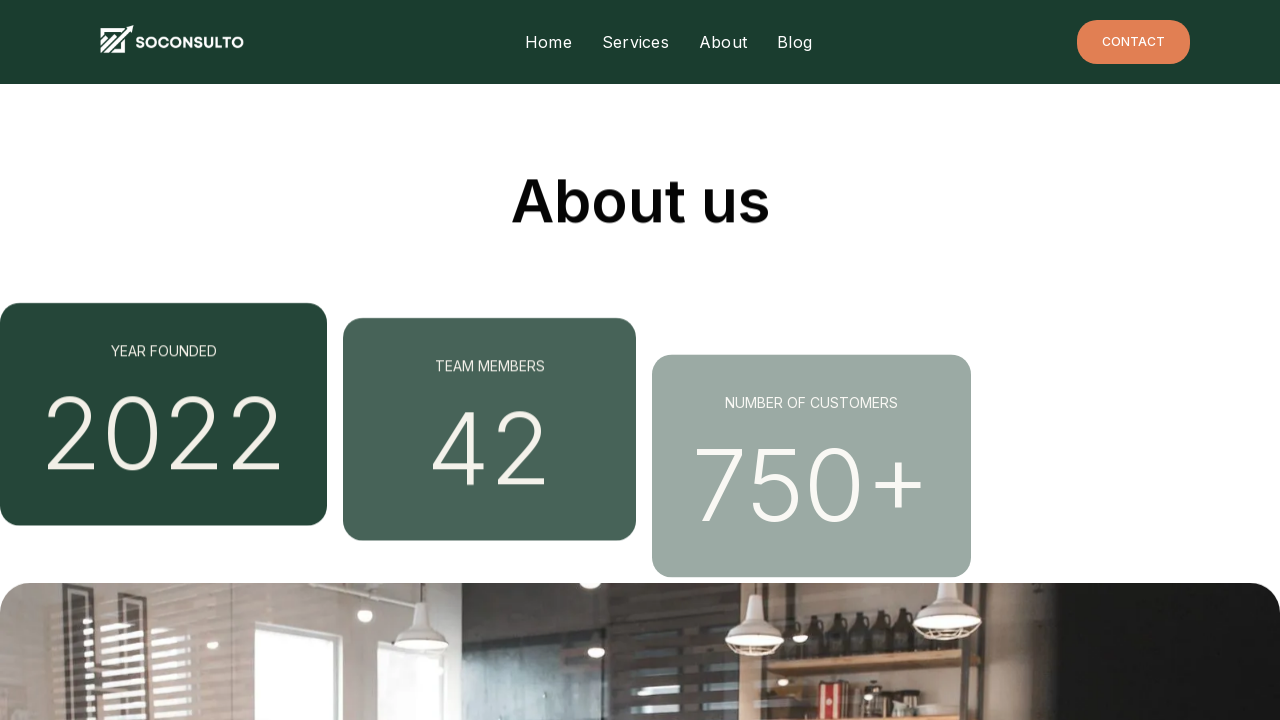

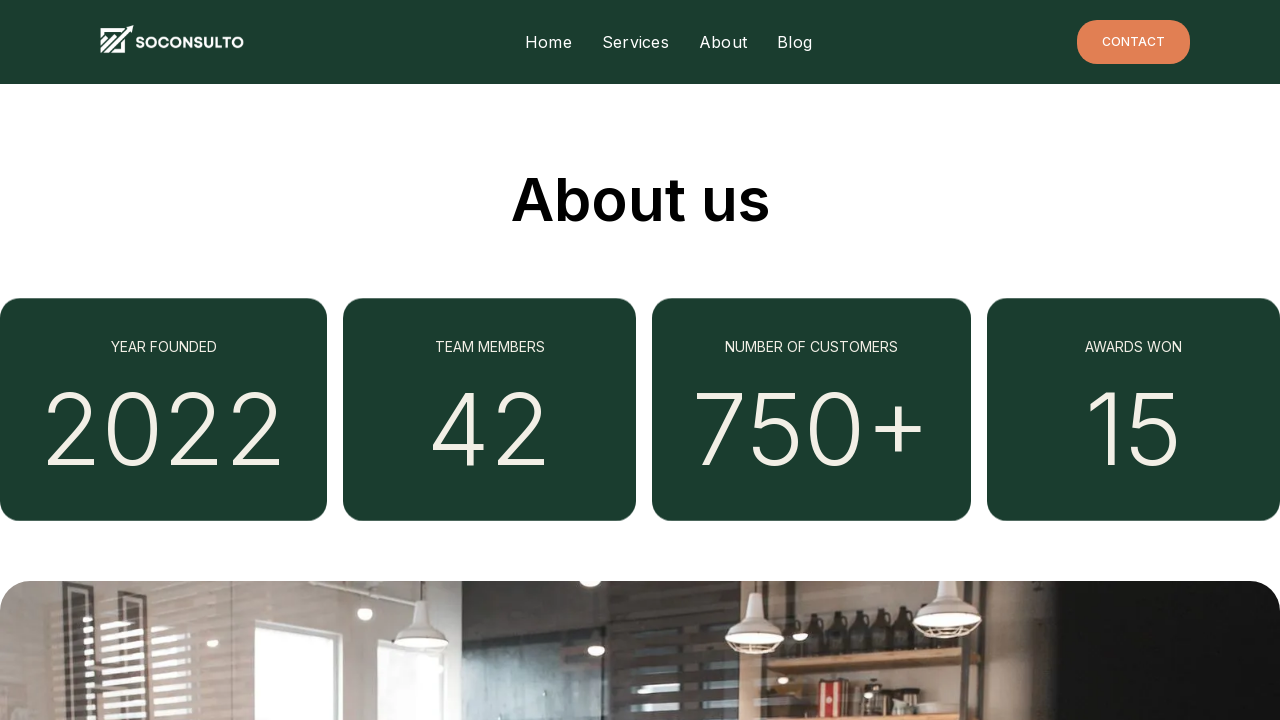